Demonstrates page scrolling functionality by performing page down/up actions and then scrolling to the bottom of the page in a loop until reaching the document end.

Starting URL: https://www.w3schools.com/

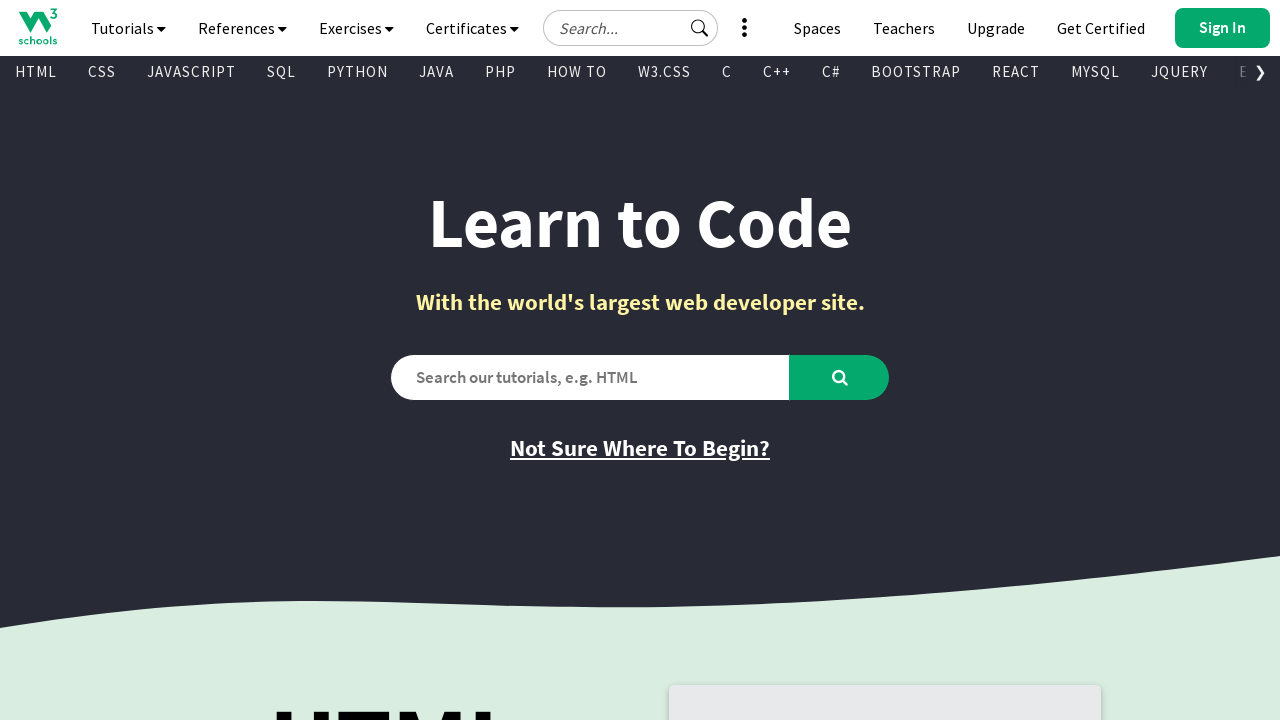

Pressed PageDown to scroll down the page
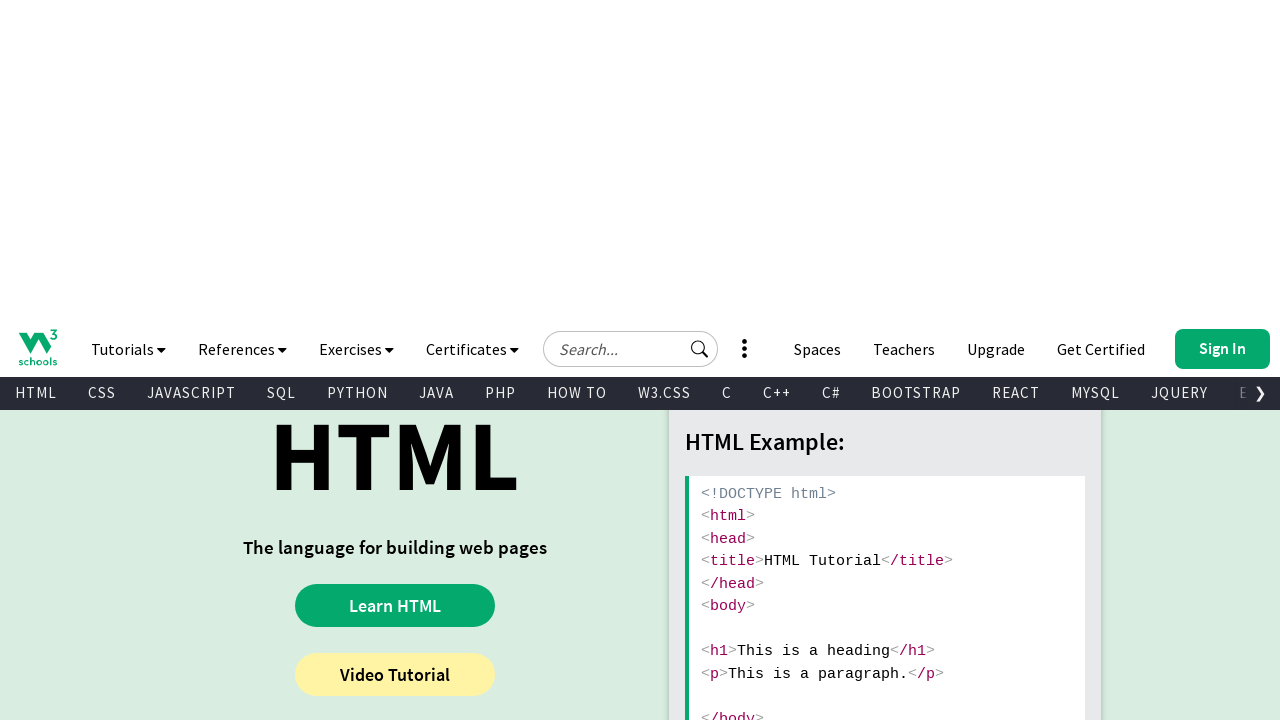

Pressed PageUp to scroll up the page
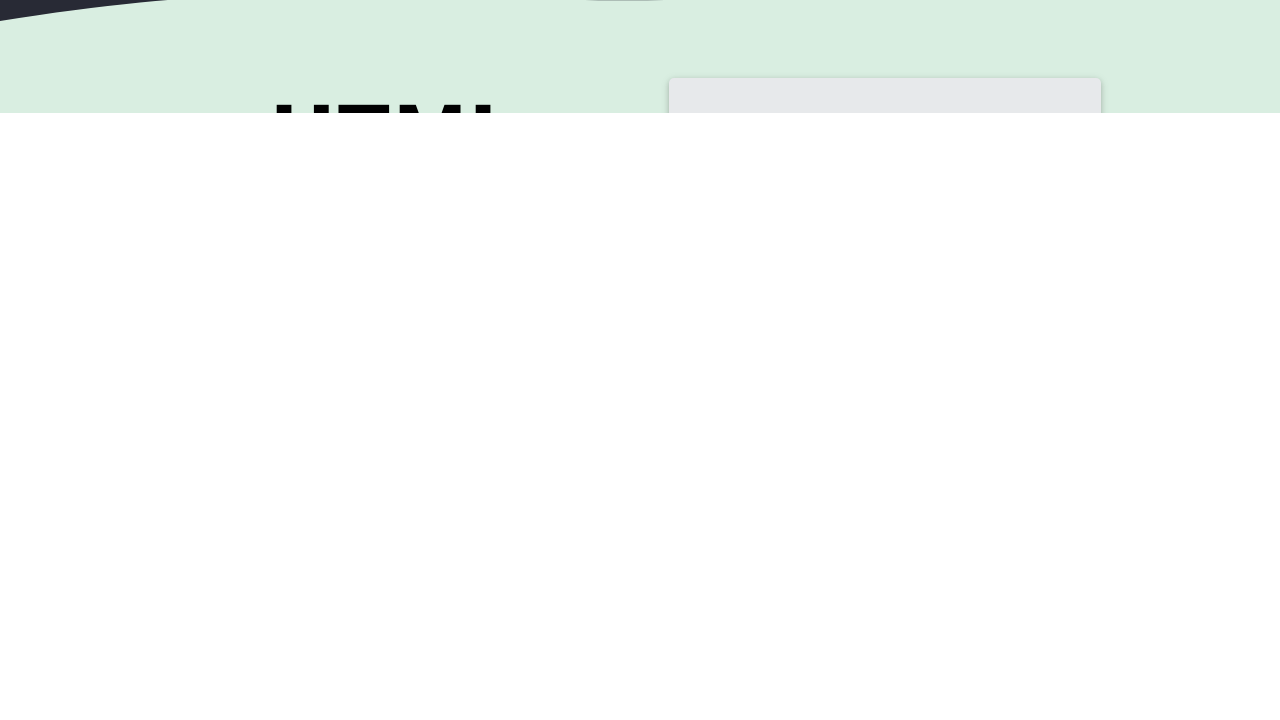

Retrieved screen height: 720px
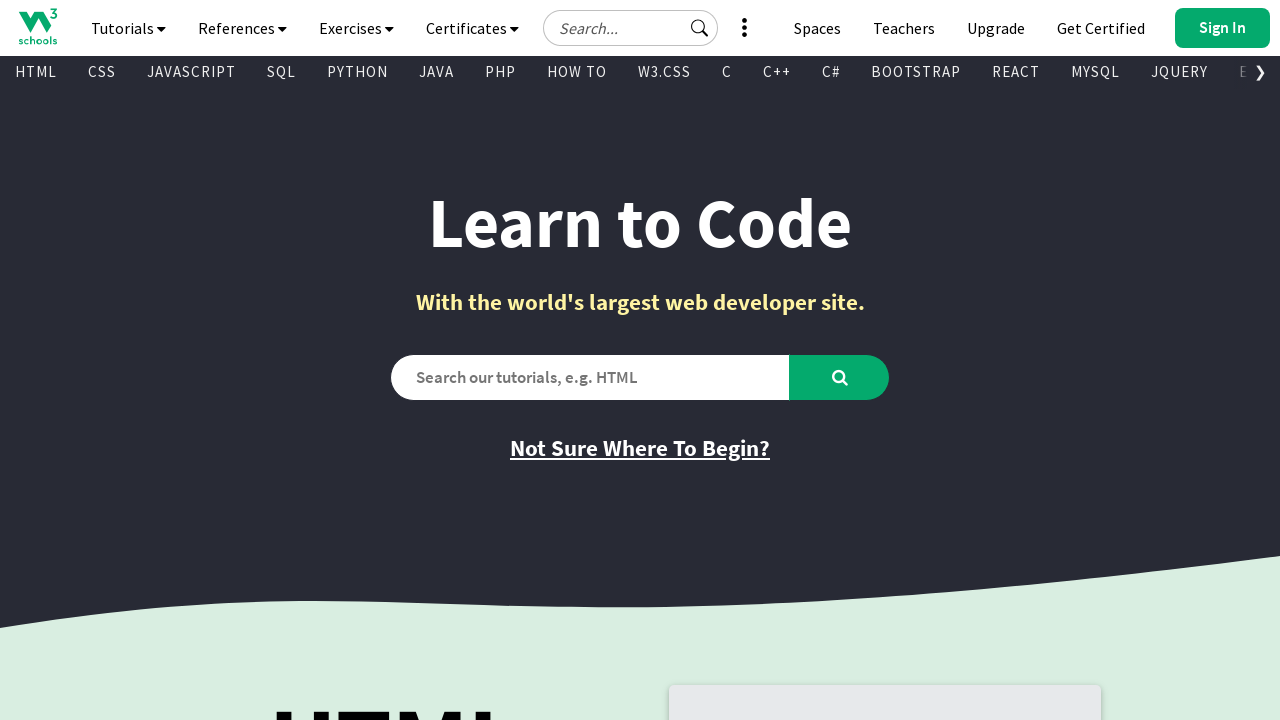

Retrieved document height: 13633px
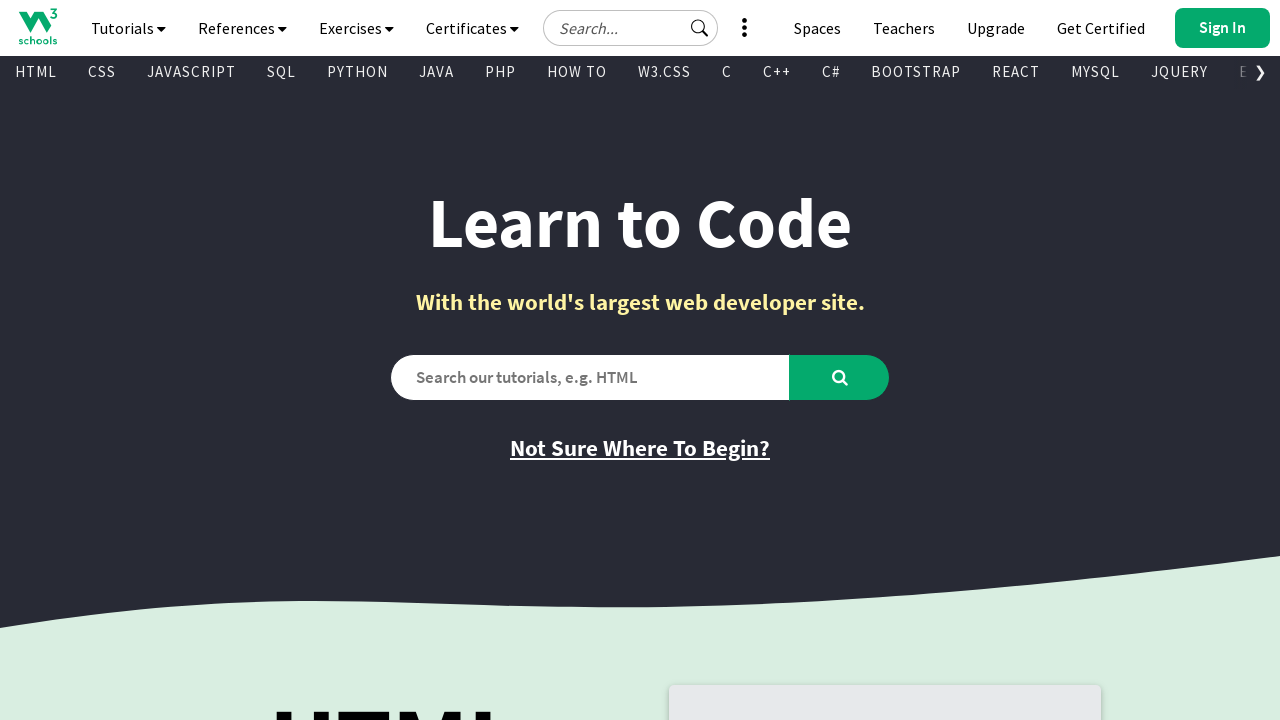

Pressed PageDown during scroll loop
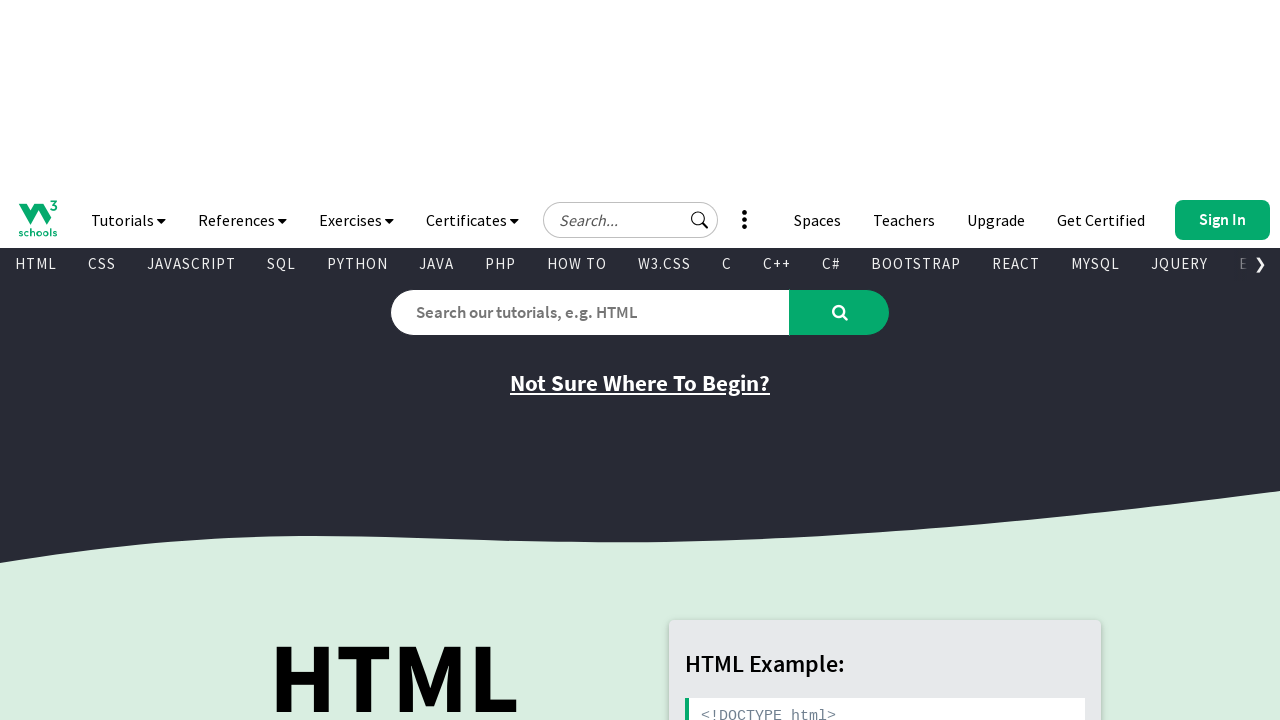

Waited 1 second for content to load
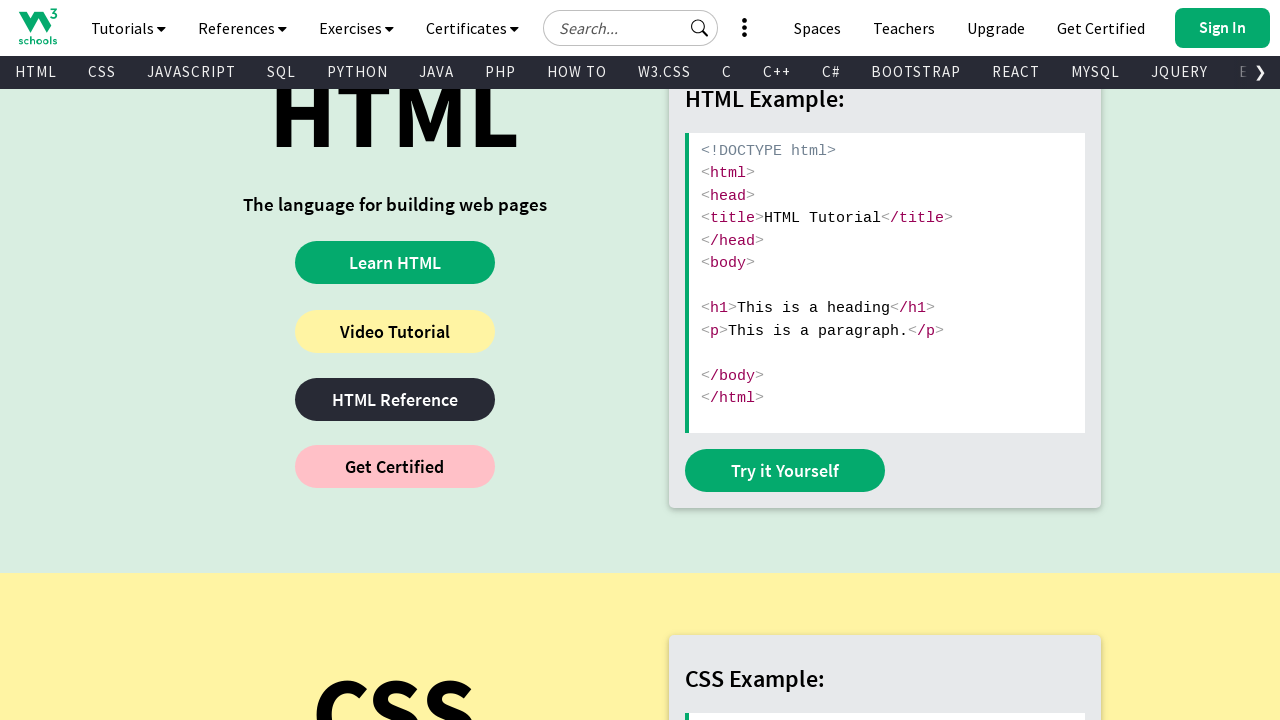

Retrieved current scroll position: 1350px
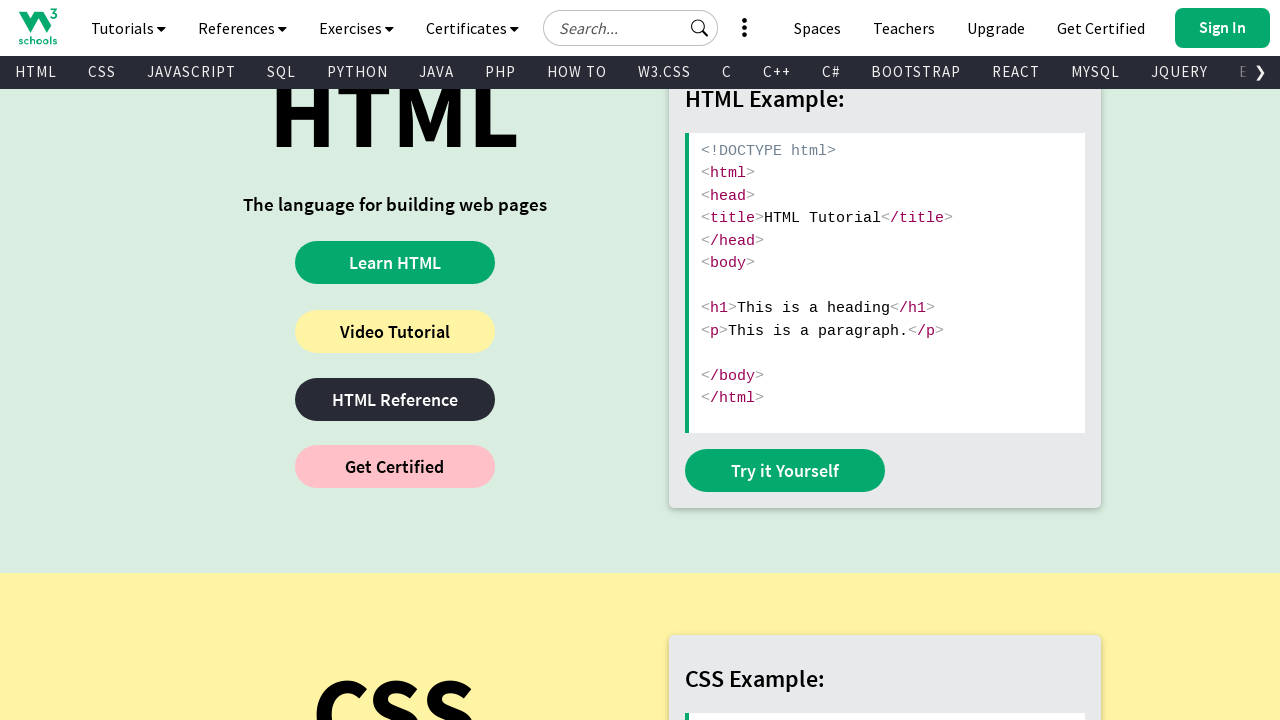

Pressed PageDown during scroll loop
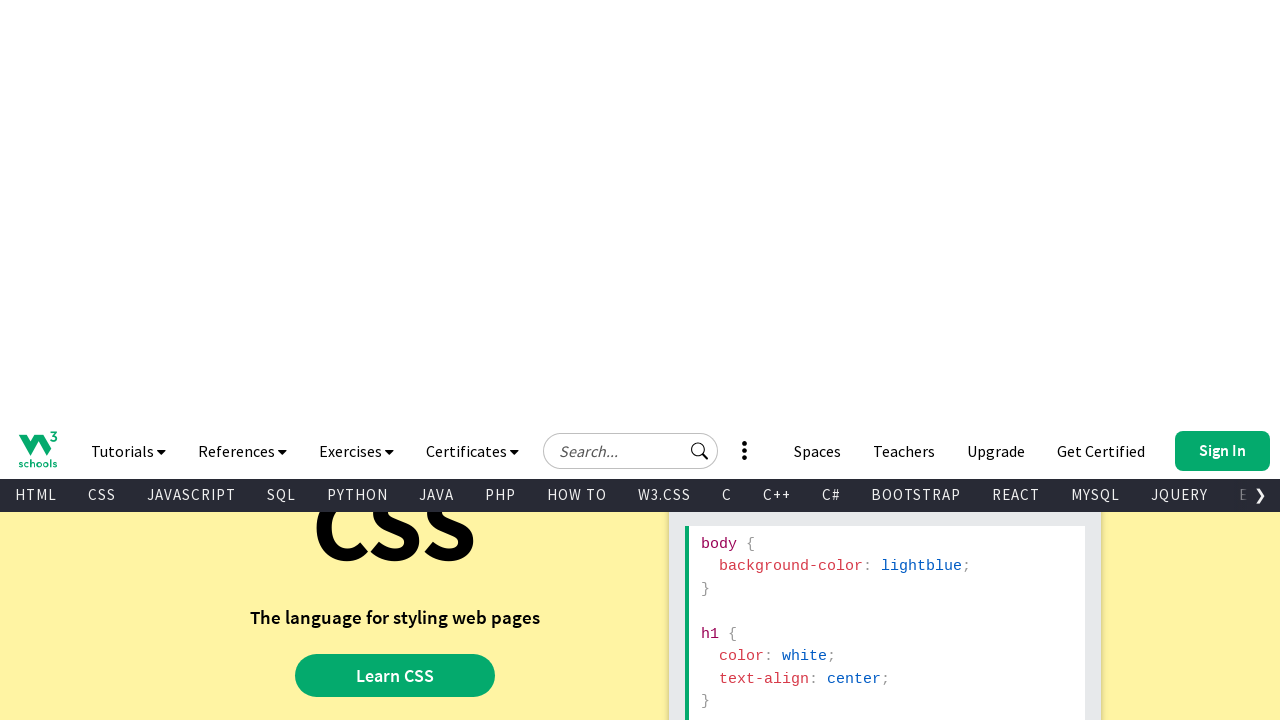

Waited 1 second for content to load
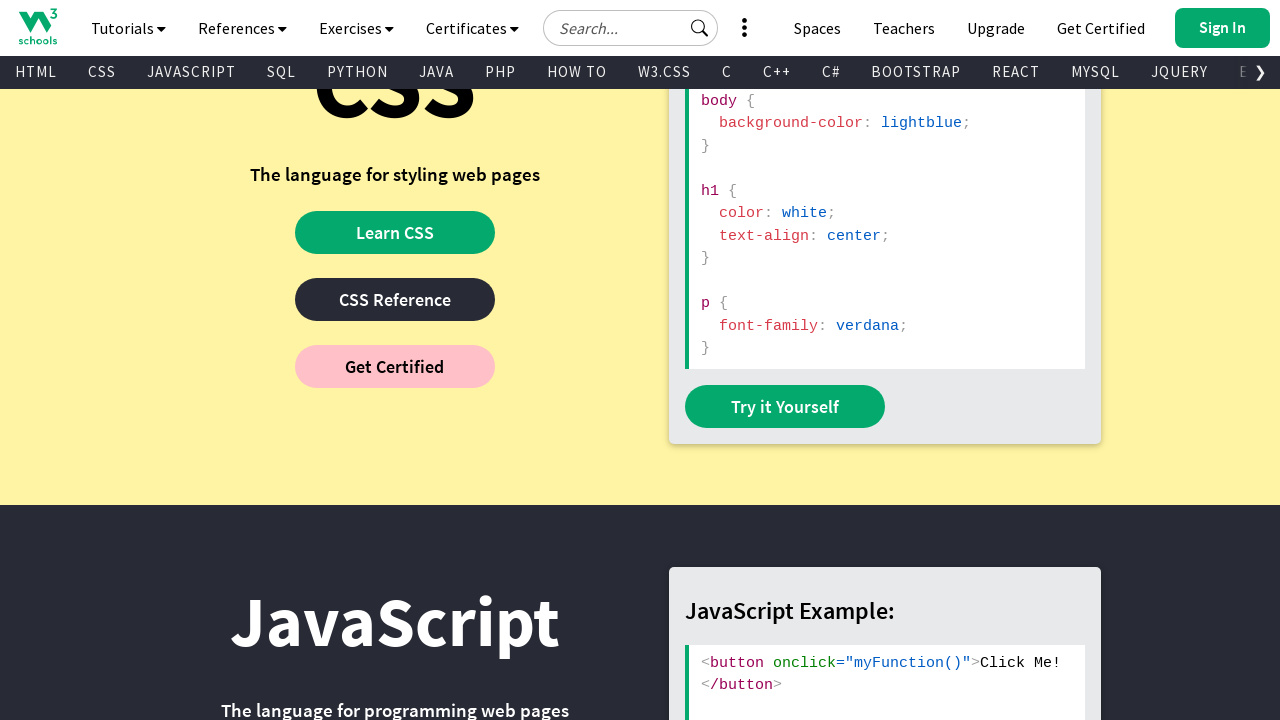

Retrieved current scroll position: 1980px
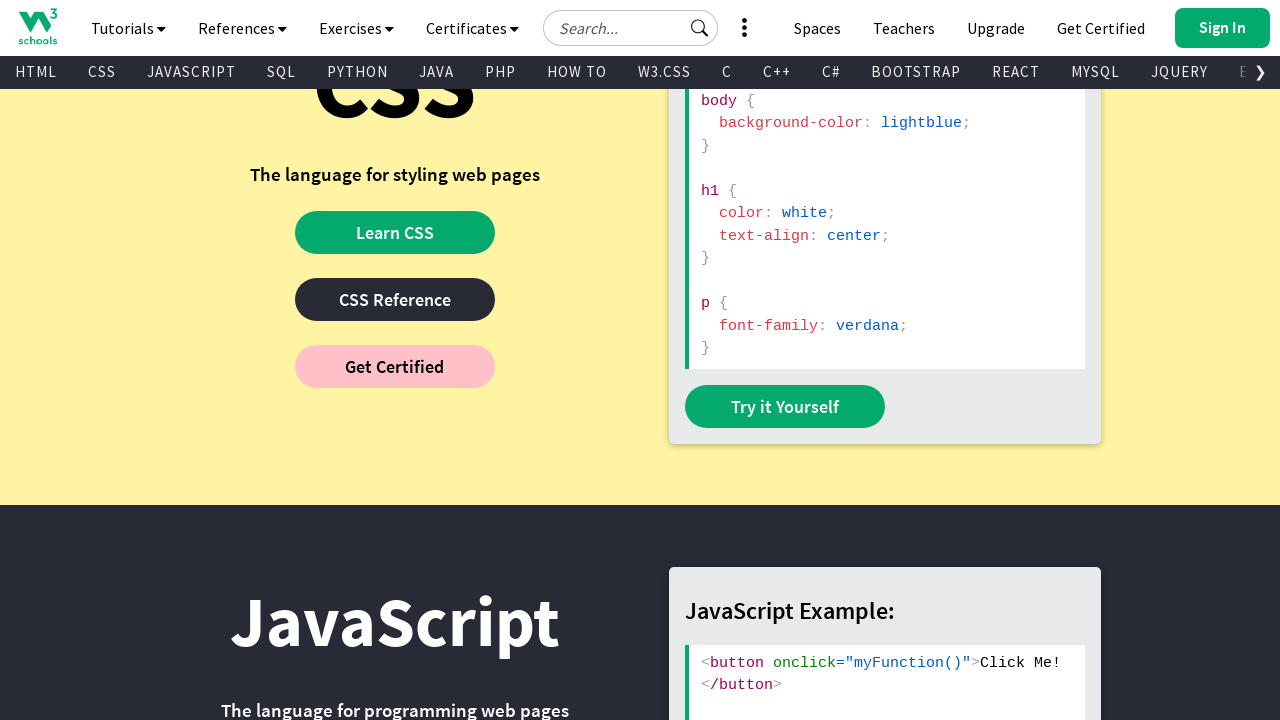

Pressed PageDown during scroll loop
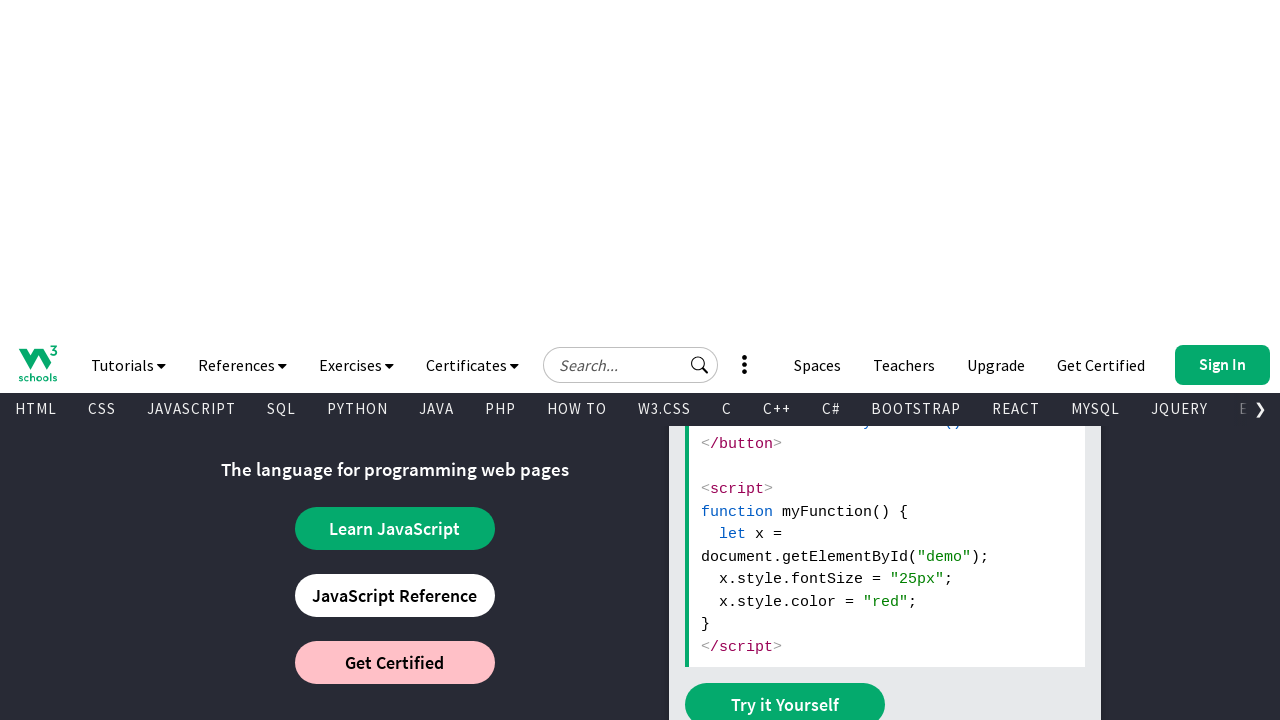

Waited 1 second for content to load
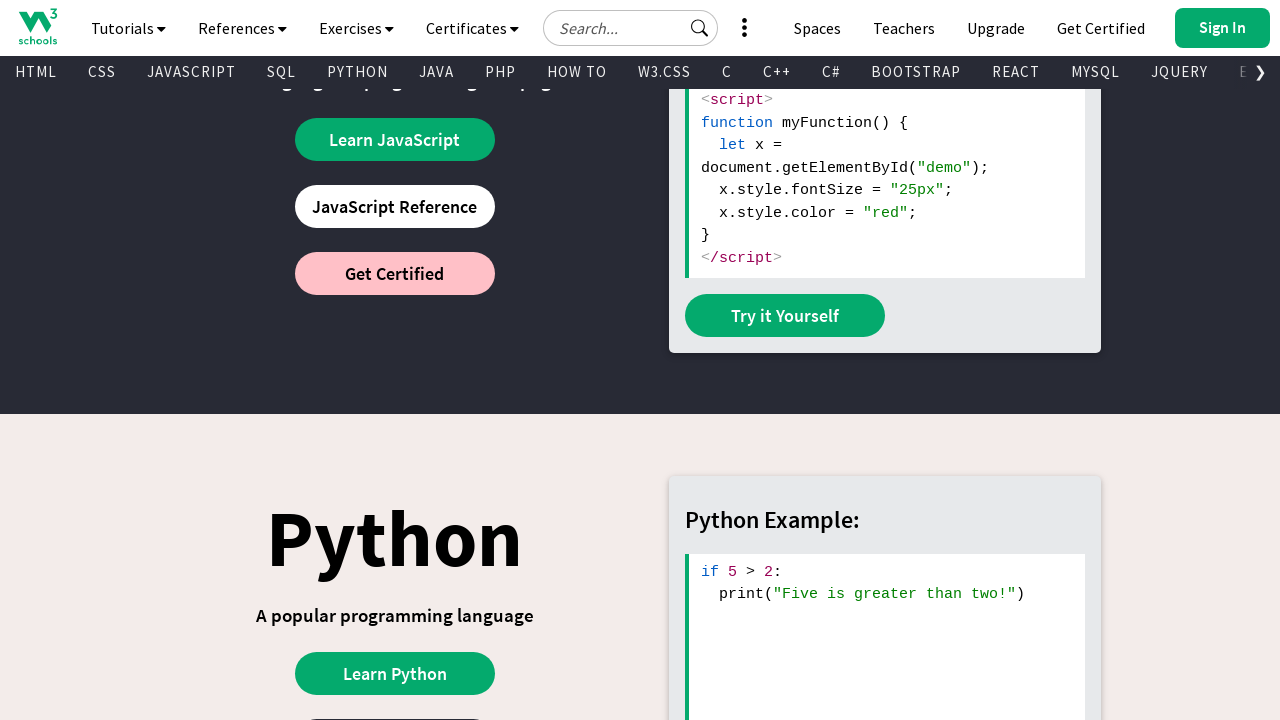

Retrieved current scroll position: 2610px
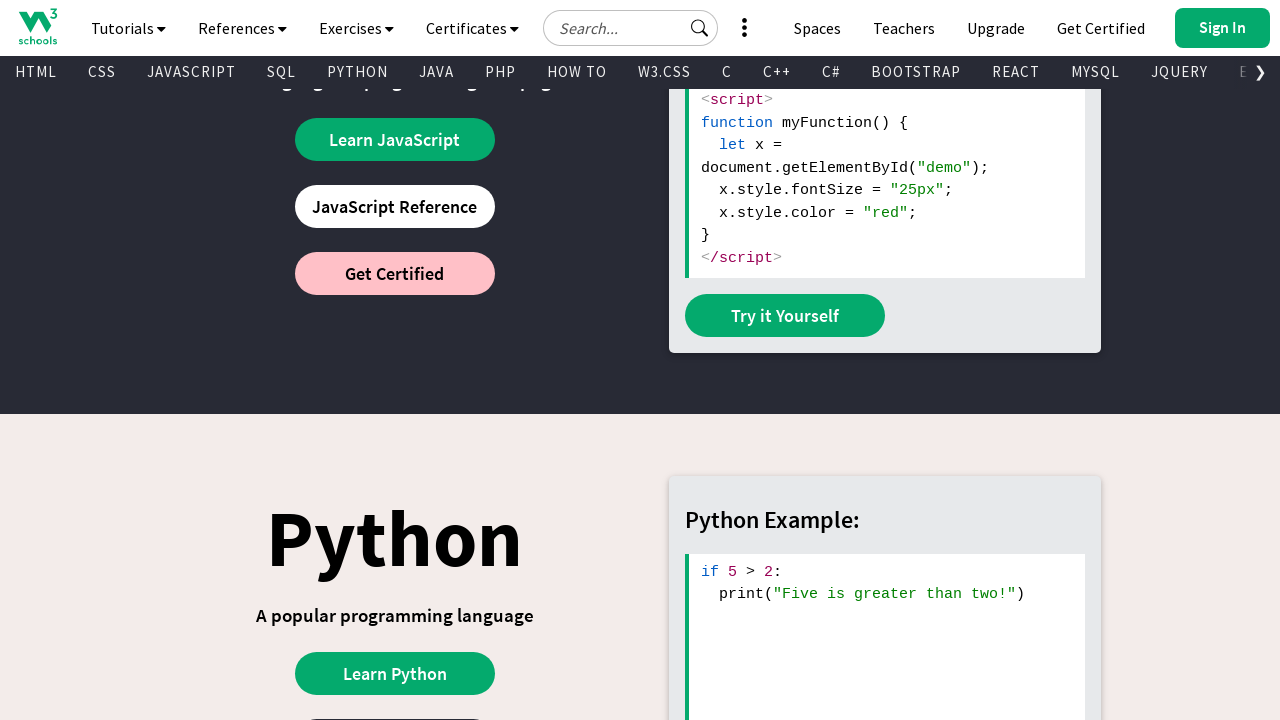

Pressed PageDown during scroll loop
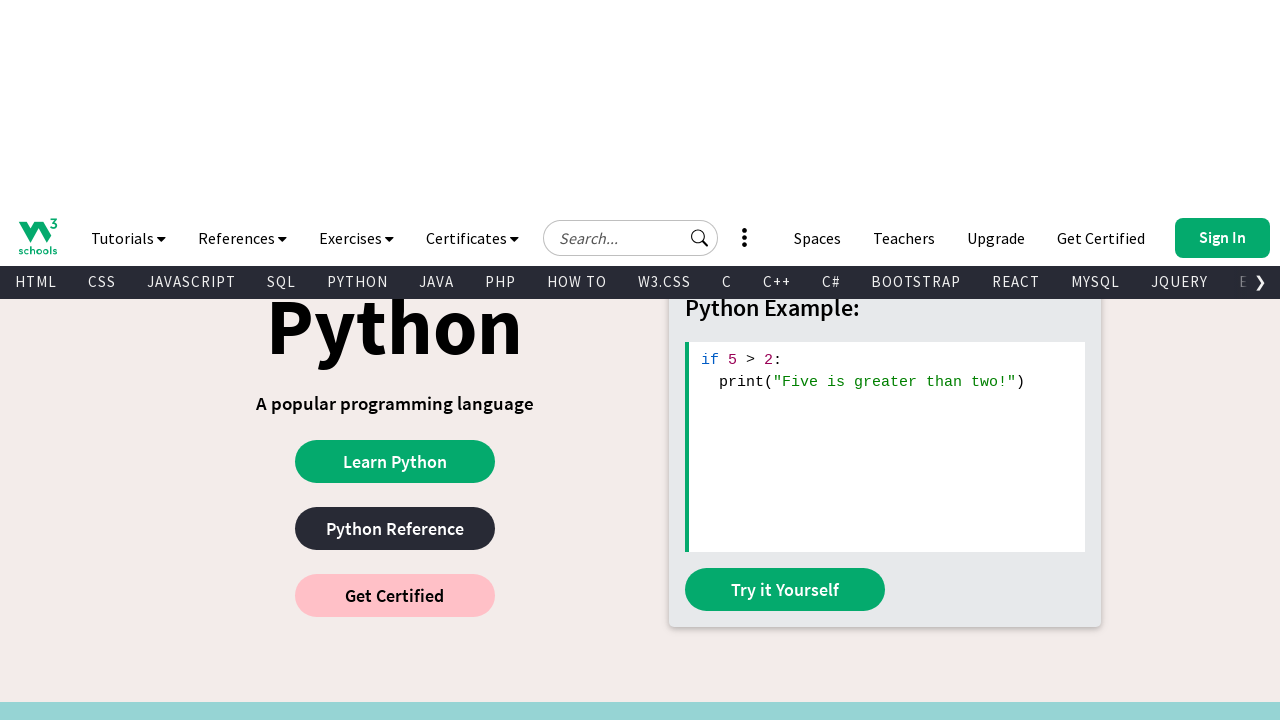

Waited 1 second for content to load
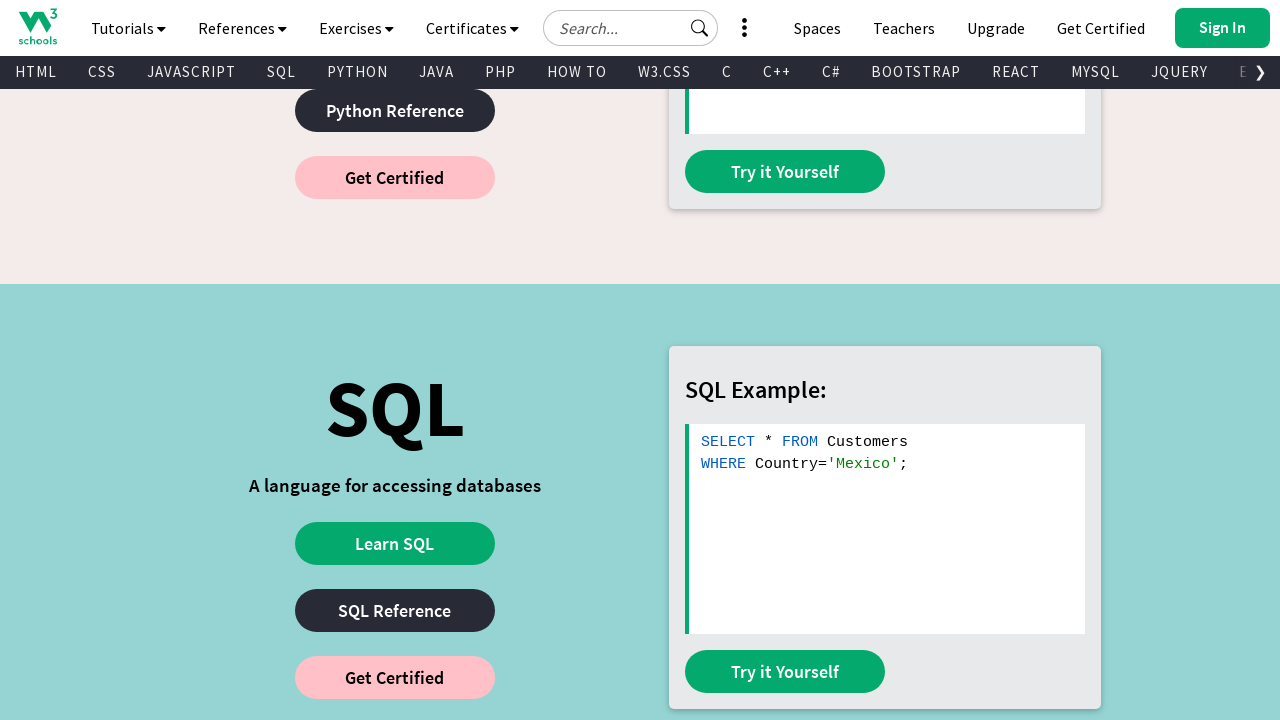

Retrieved current scroll position: 3240px
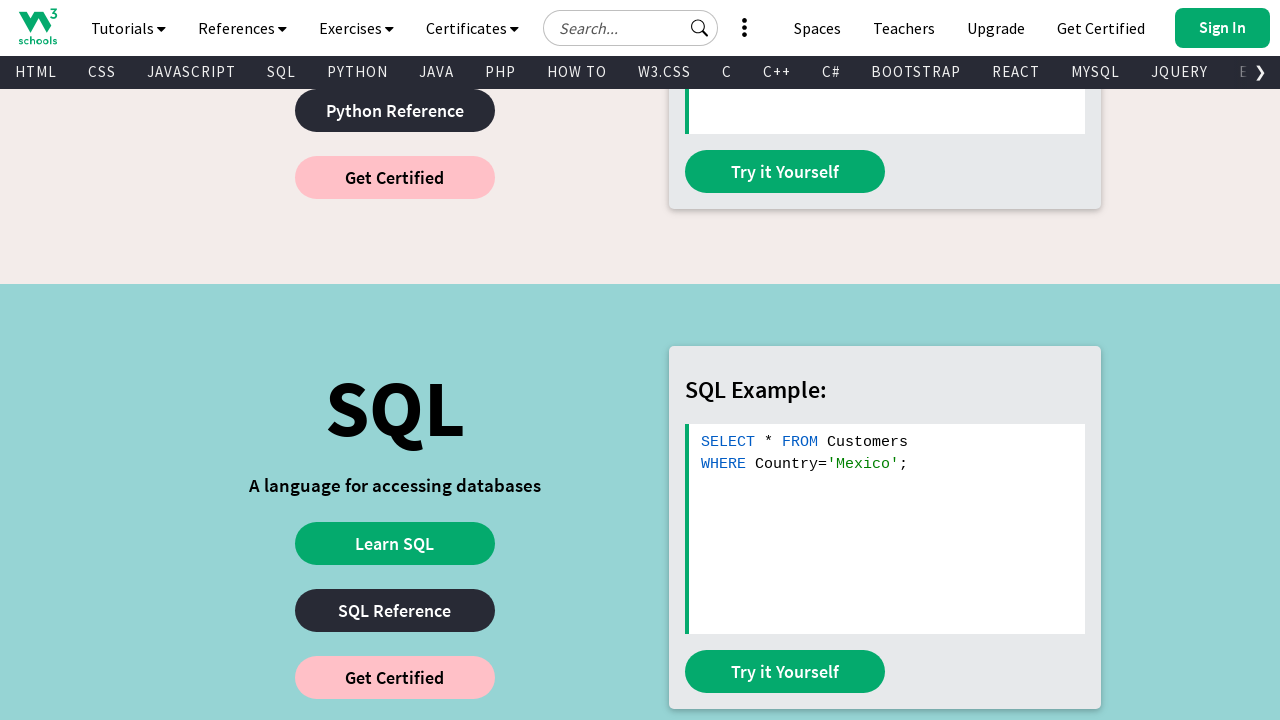

Pressed PageDown during scroll loop
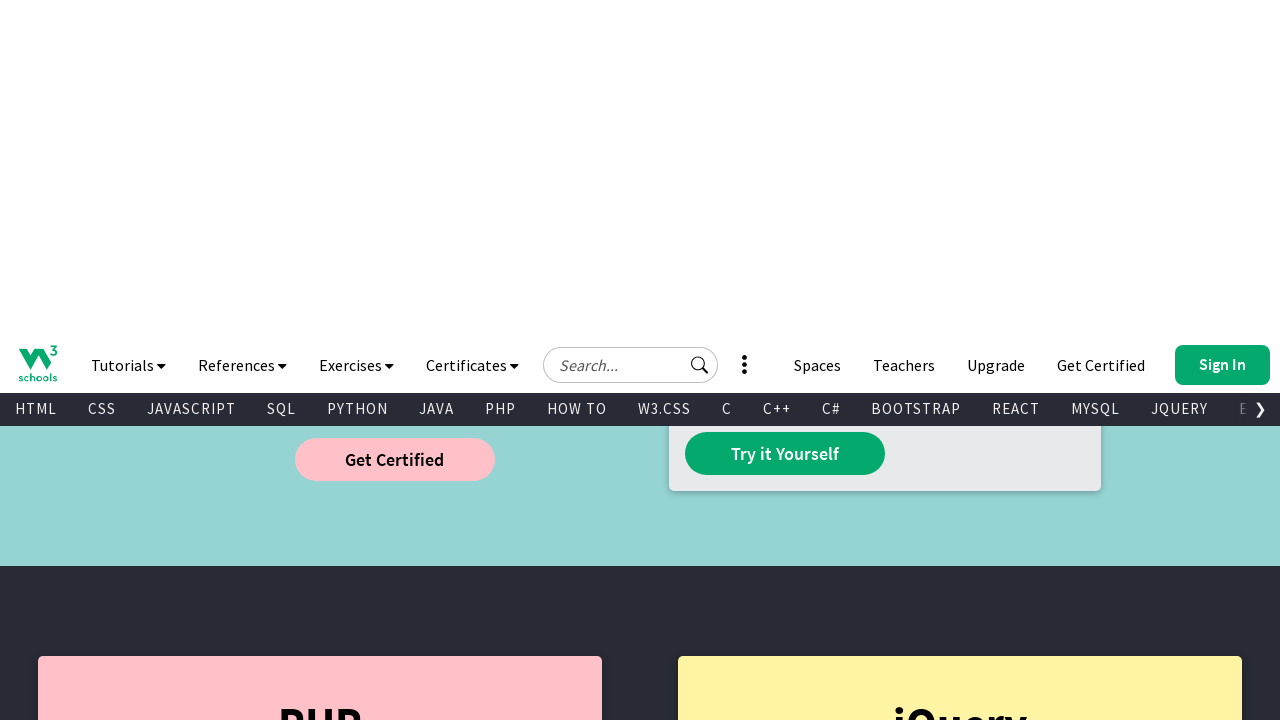

Waited 1 second for content to load
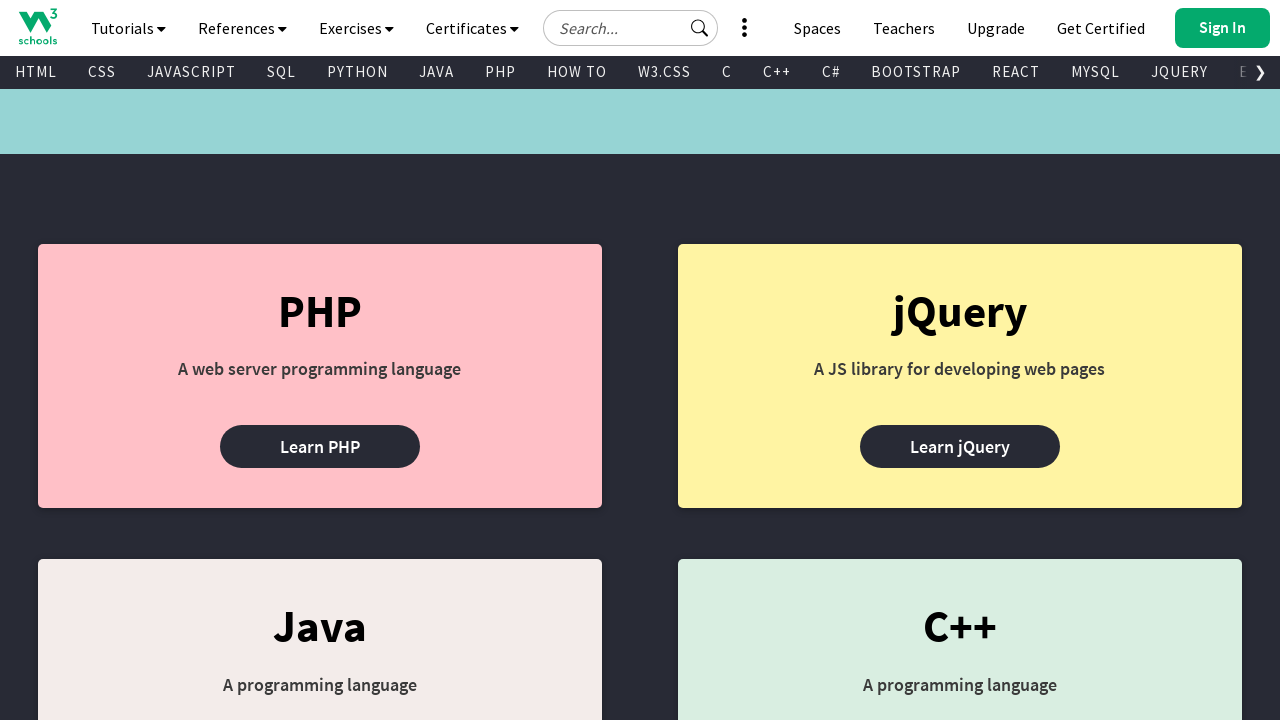

Retrieved current scroll position: 3870px
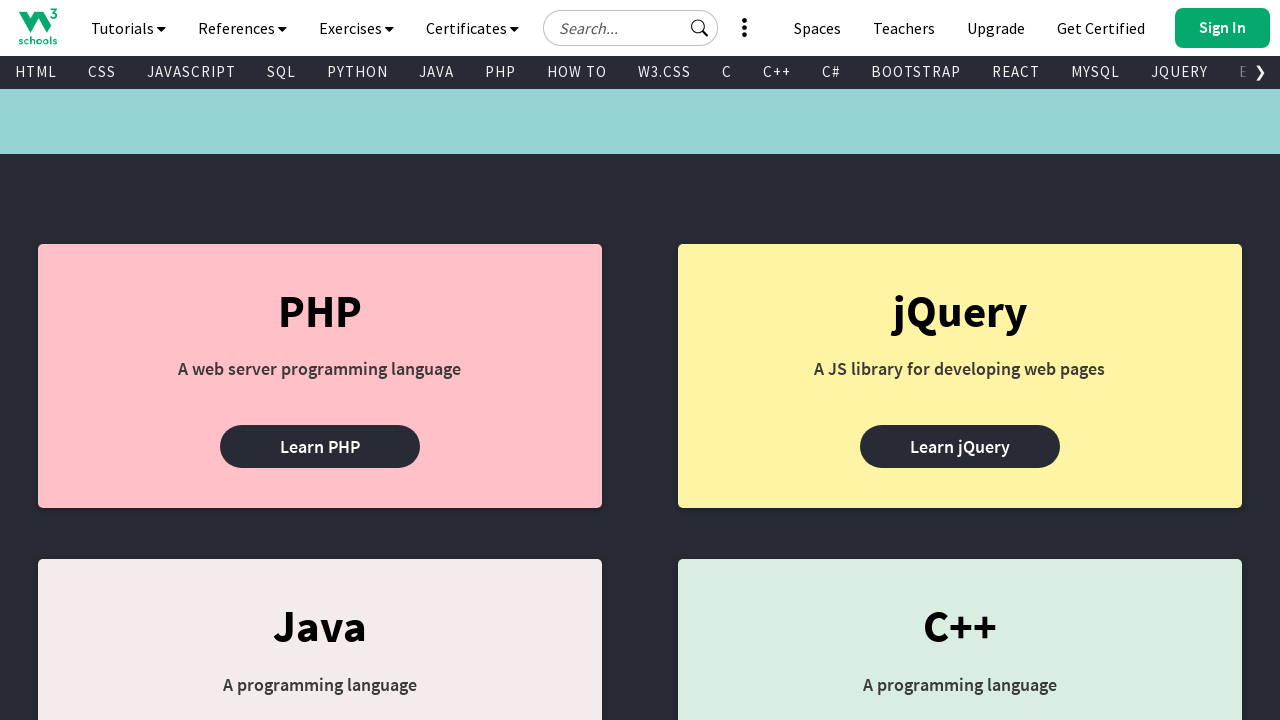

Pressed PageDown during scroll loop
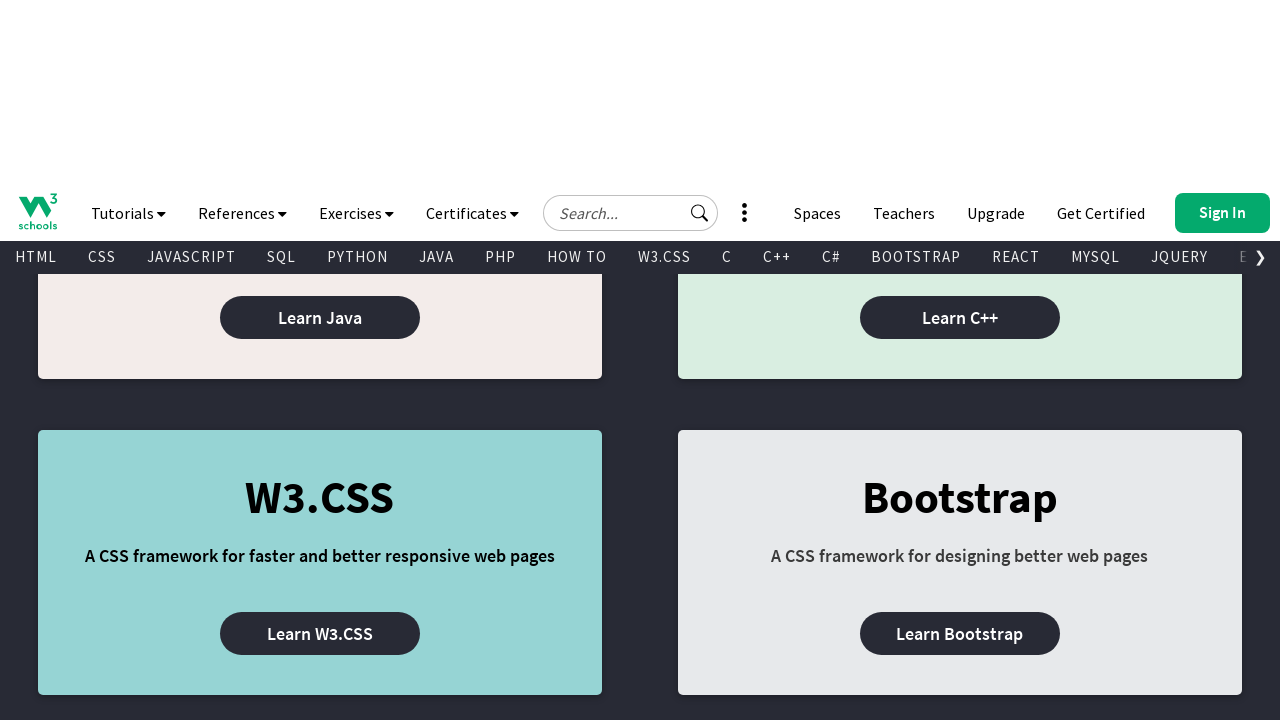

Waited 1 second for content to load
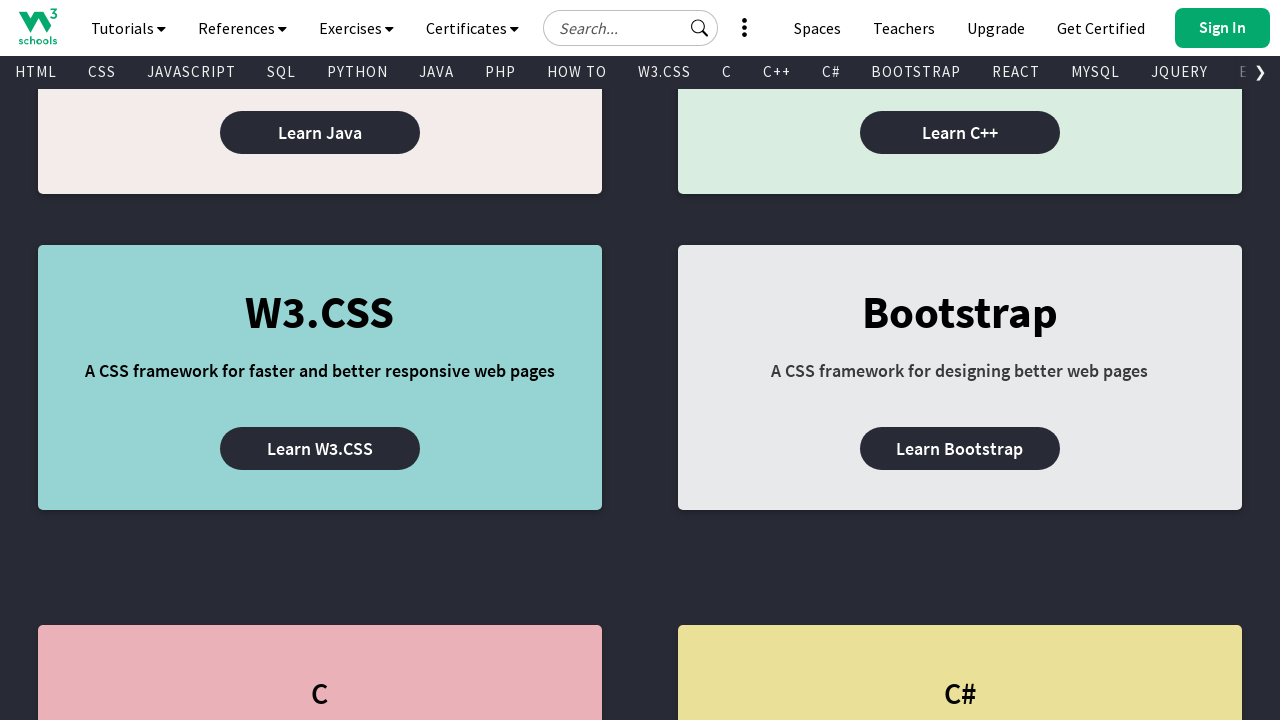

Retrieved current scroll position: 4500px
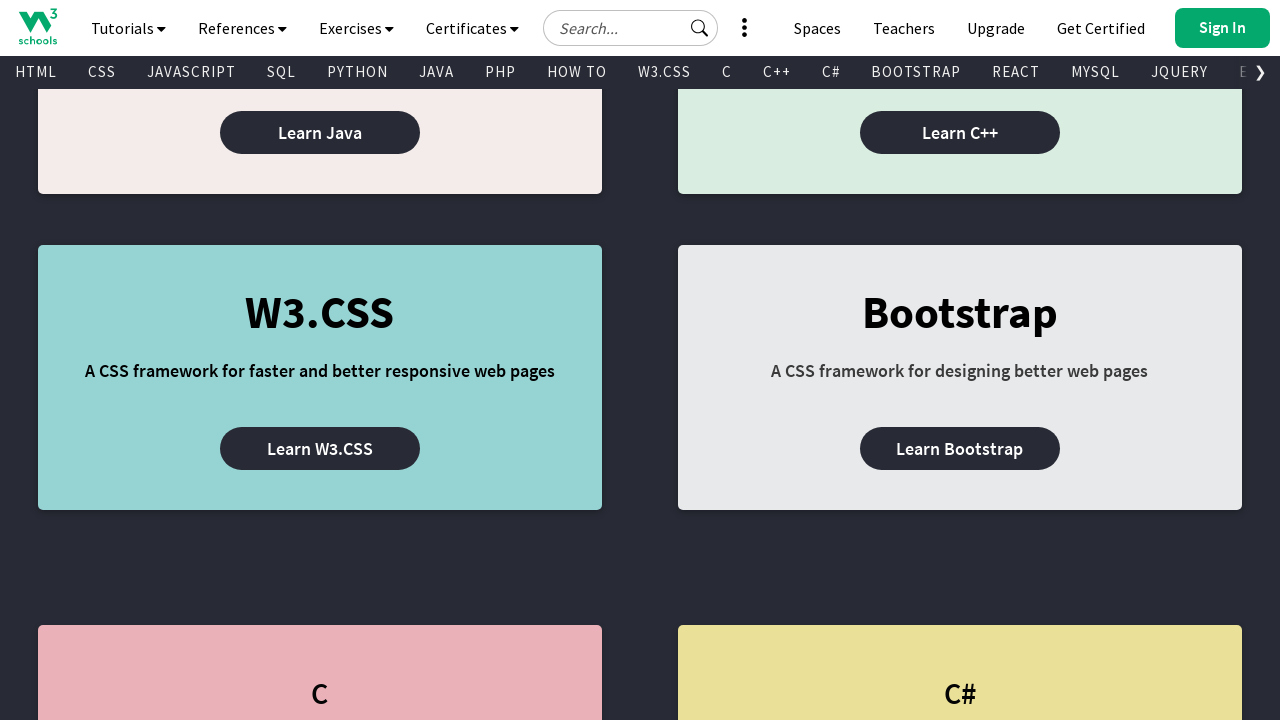

Pressed PageDown during scroll loop
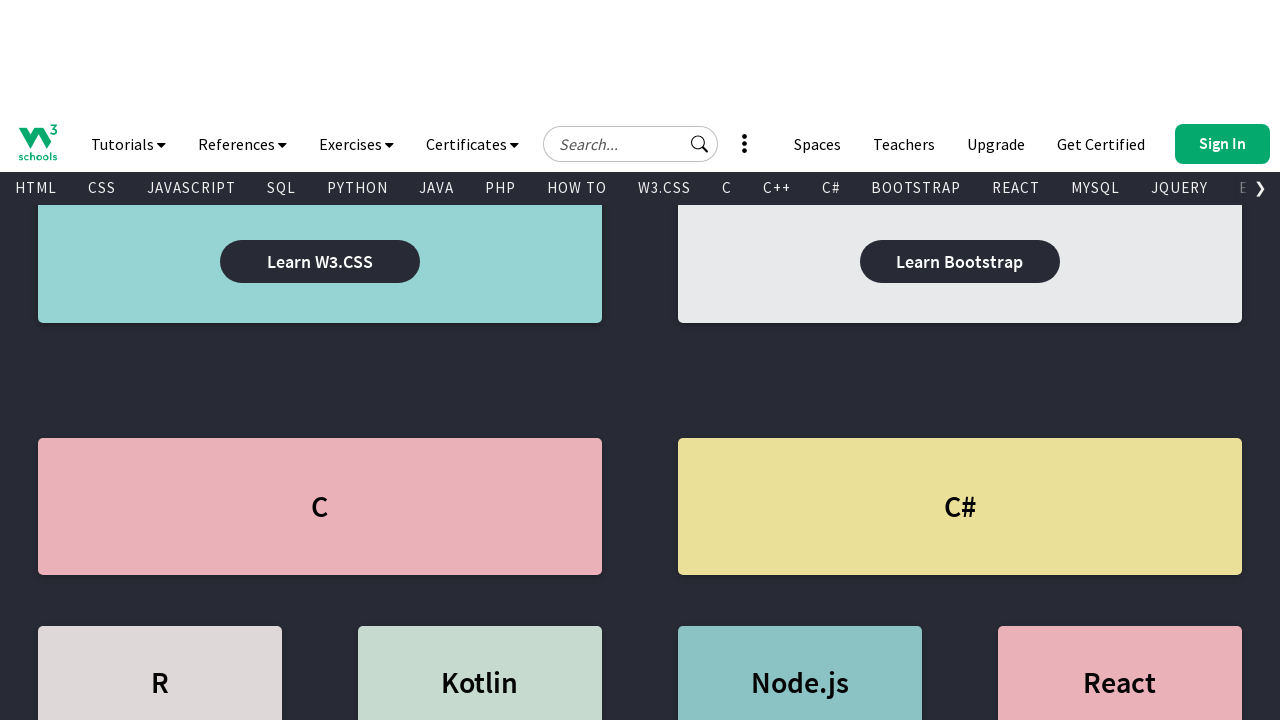

Waited 1 second for content to load
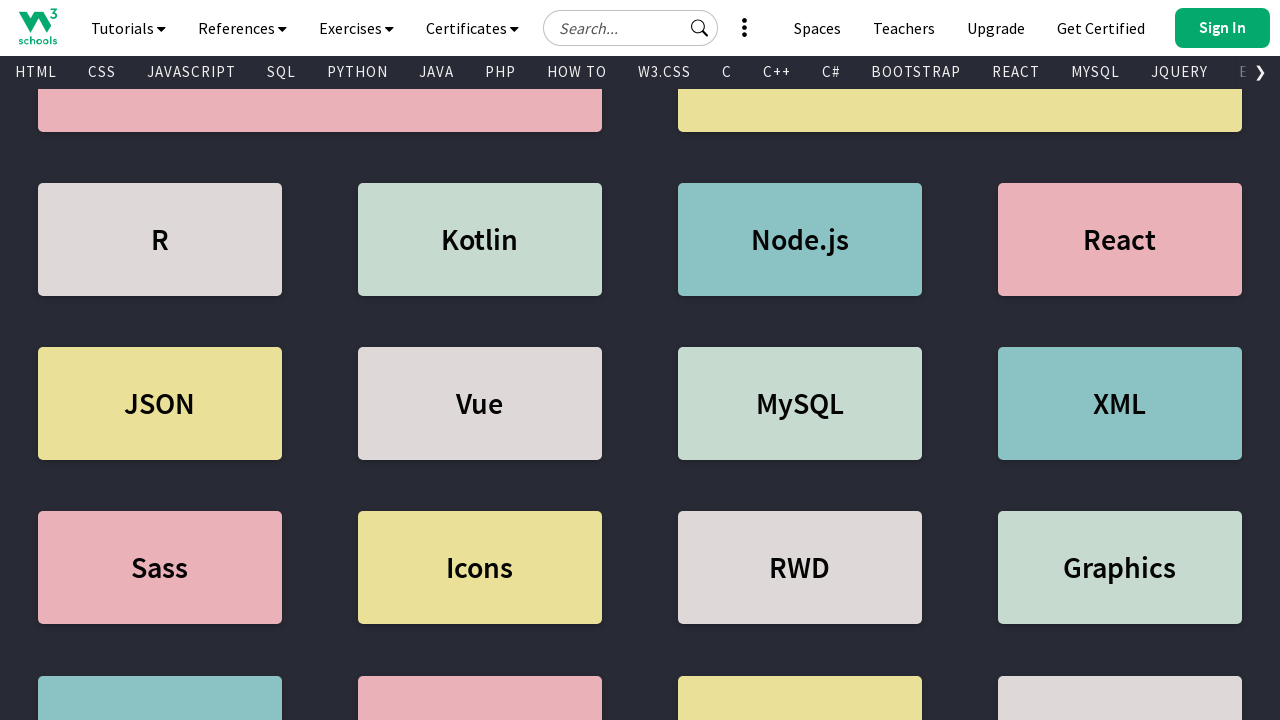

Retrieved current scroll position: 5130px
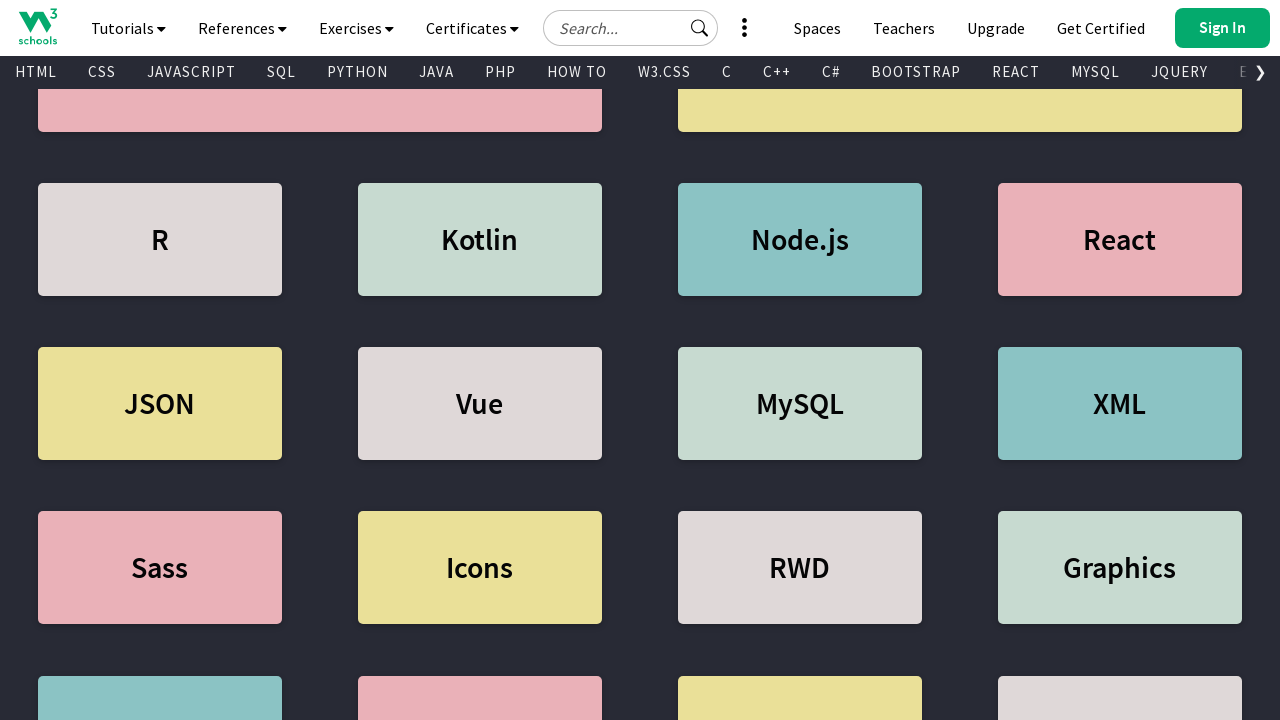

Pressed PageDown during scroll loop
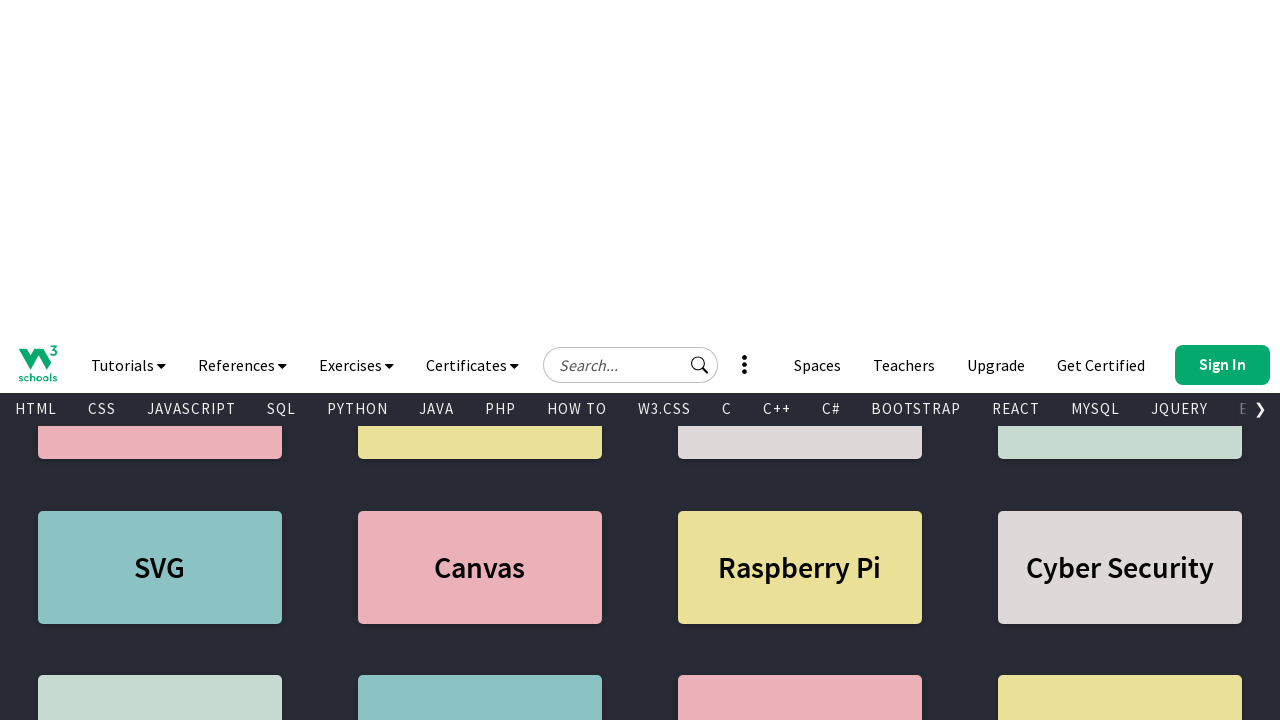

Waited 1 second for content to load
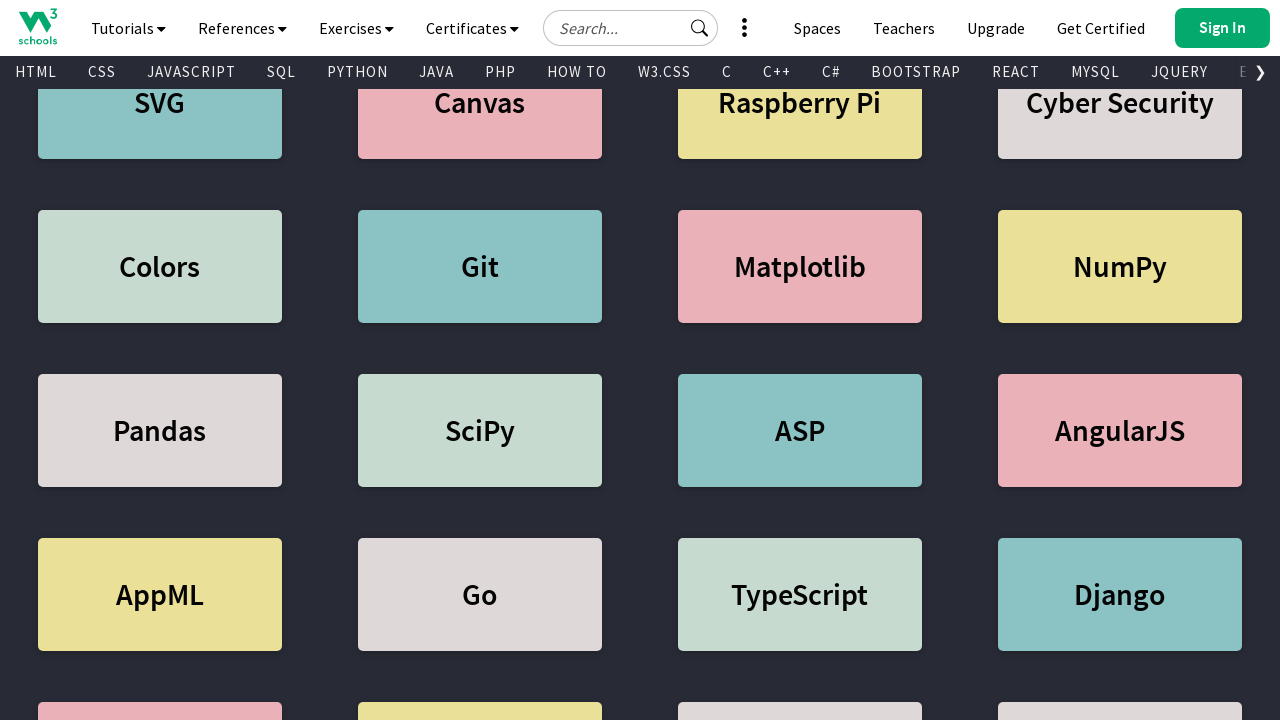

Retrieved current scroll position: 5760px
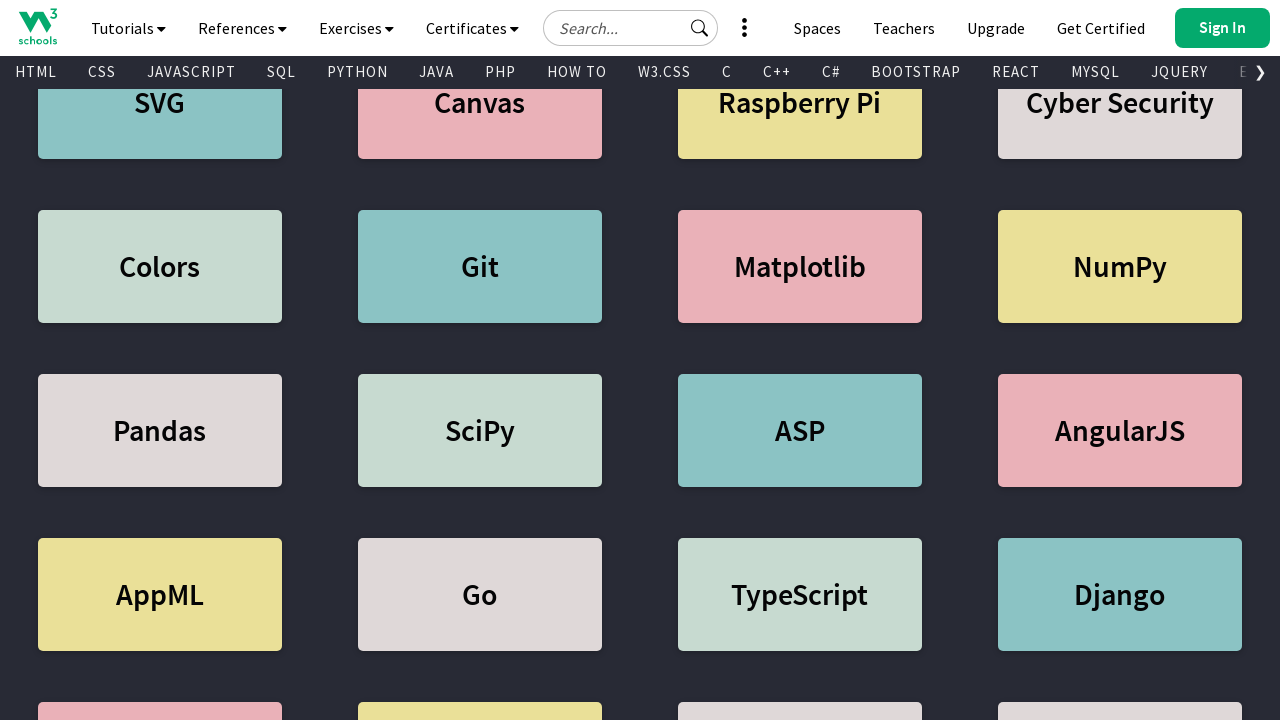

Pressed PageDown during scroll loop
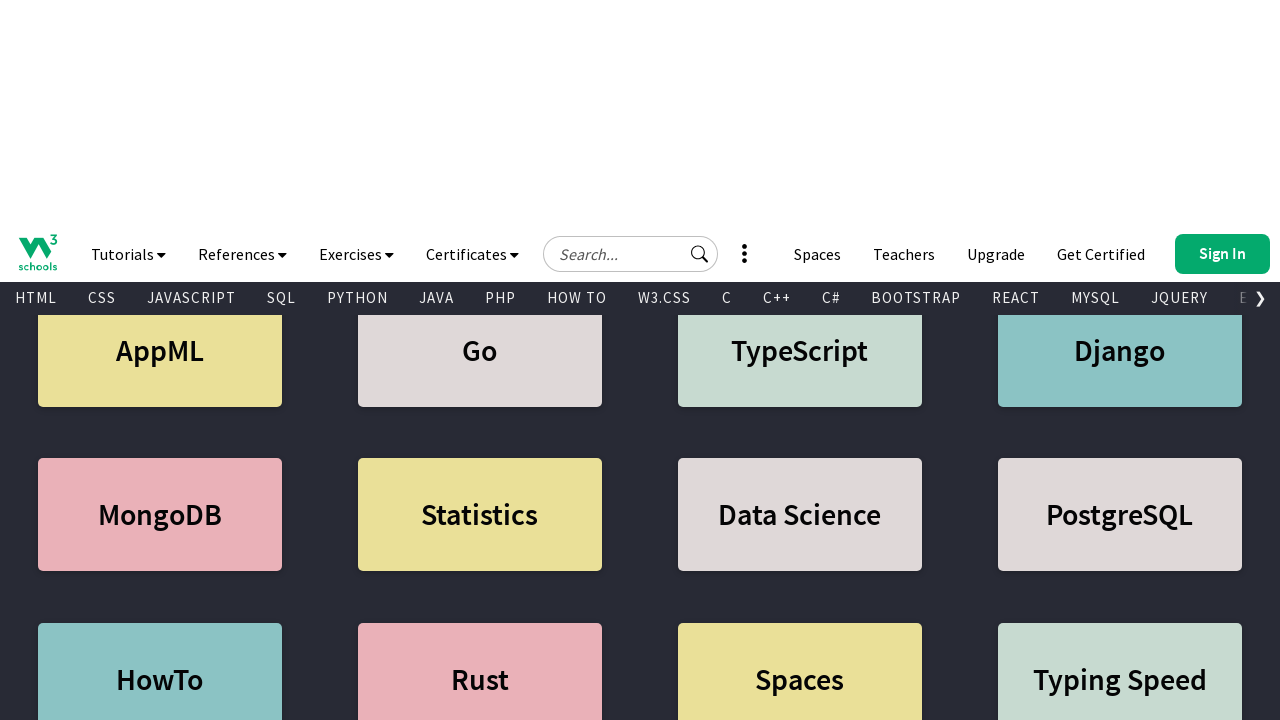

Waited 1 second for content to load
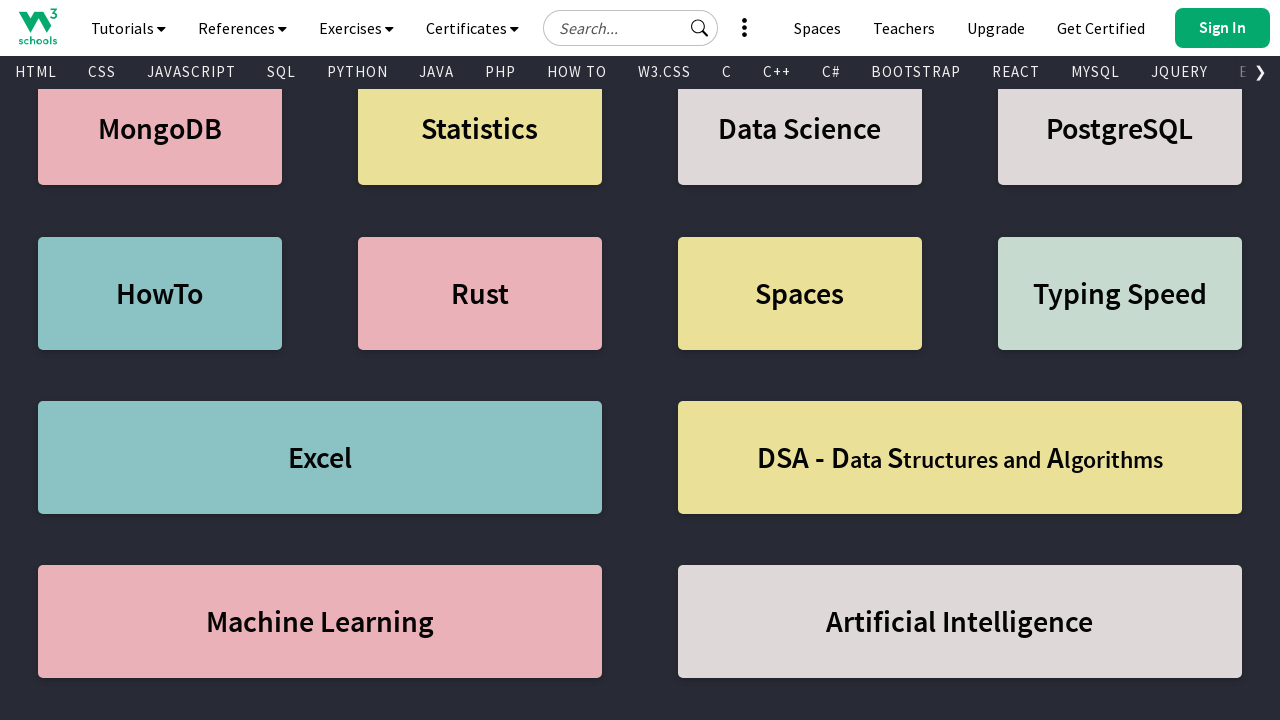

Retrieved current scroll position: 6390px
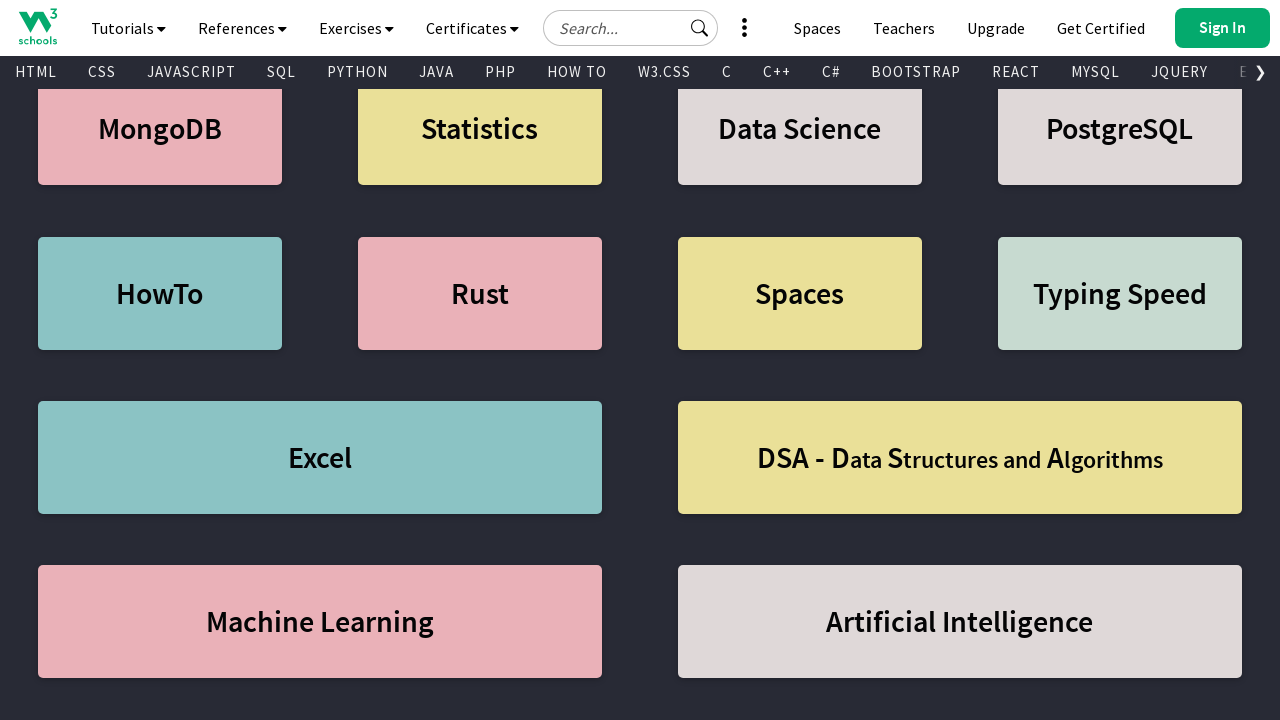

Pressed PageDown during scroll loop
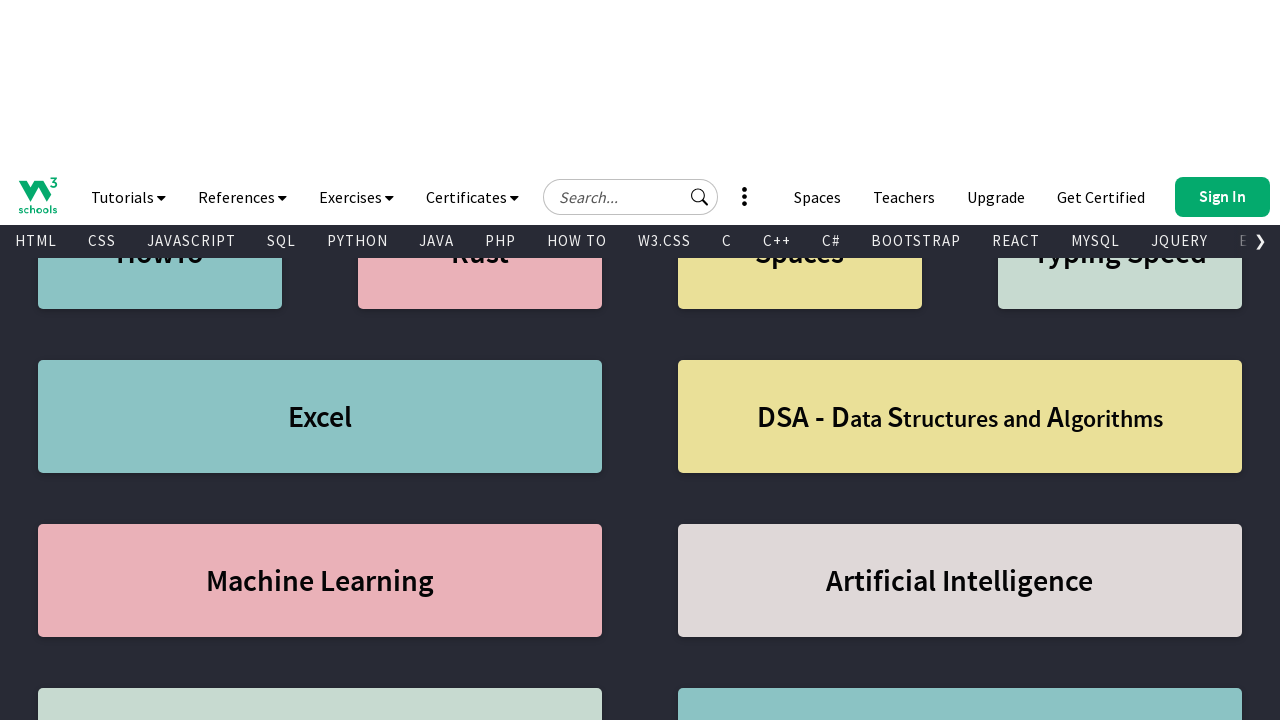

Waited 1 second for content to load
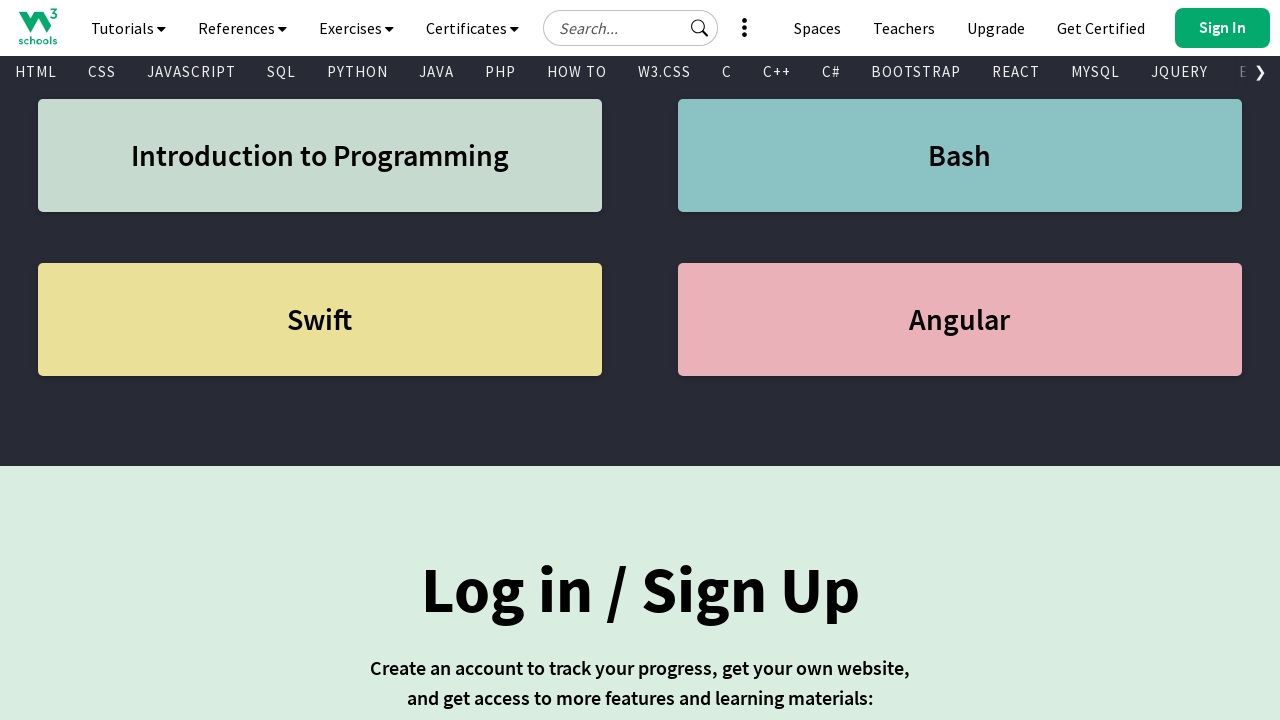

Retrieved current scroll position: 7020px
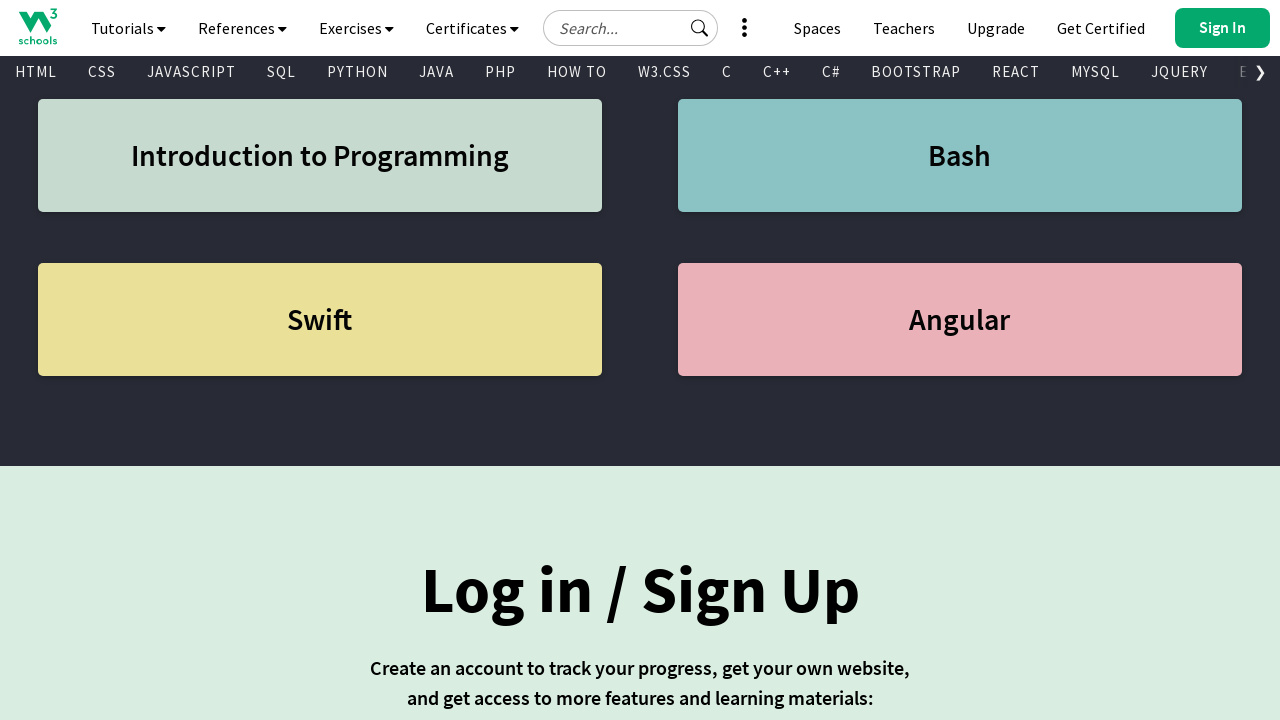

Pressed PageDown during scroll loop
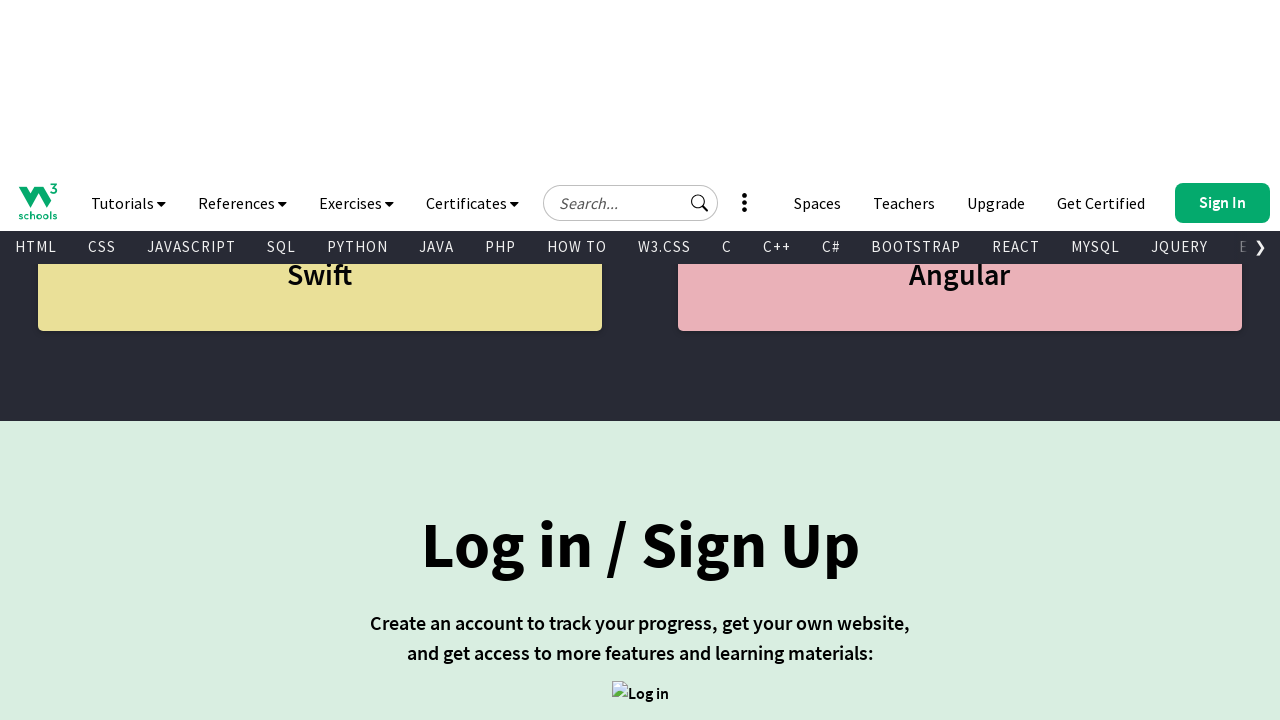

Waited 1 second for content to load
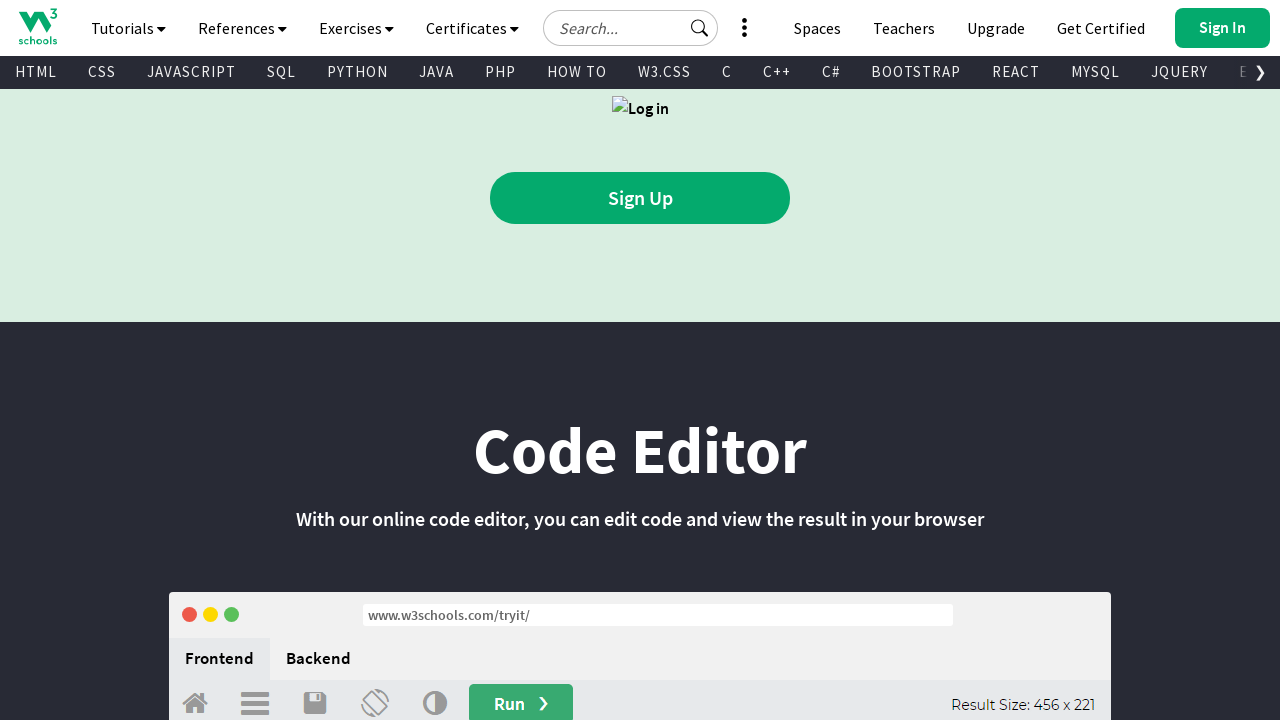

Retrieved current scroll position: 7650px
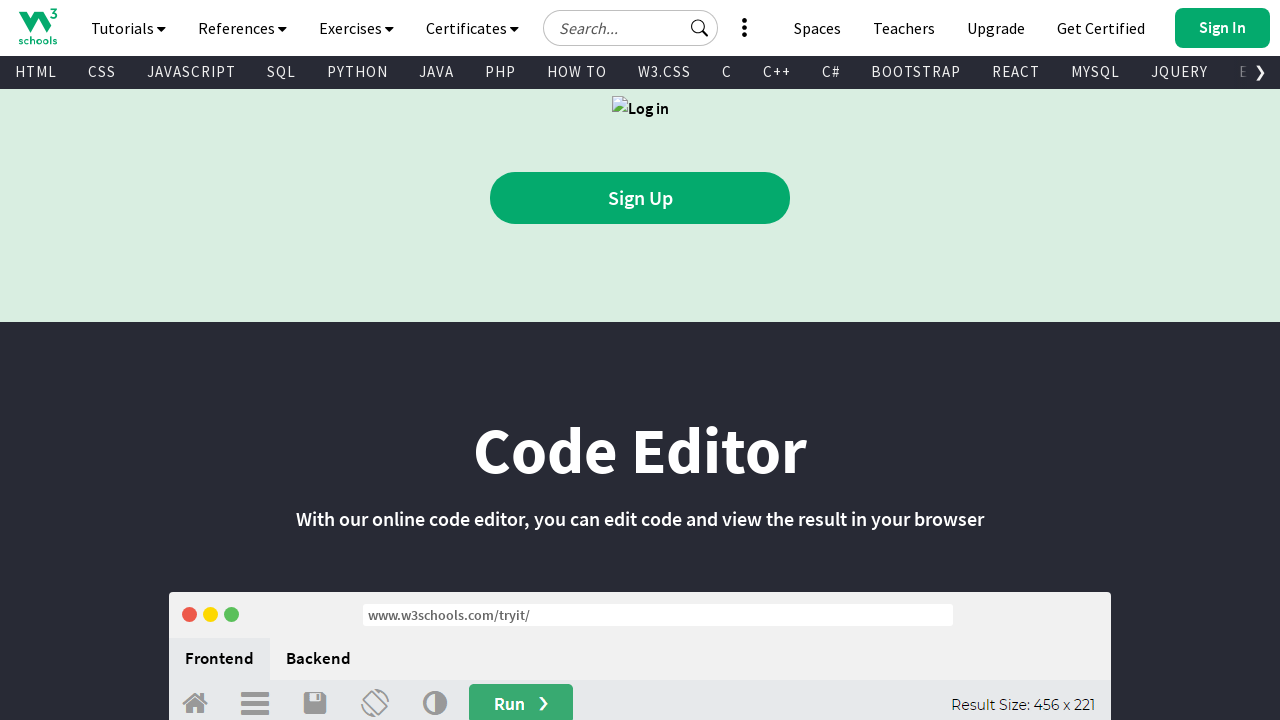

Pressed PageDown during scroll loop
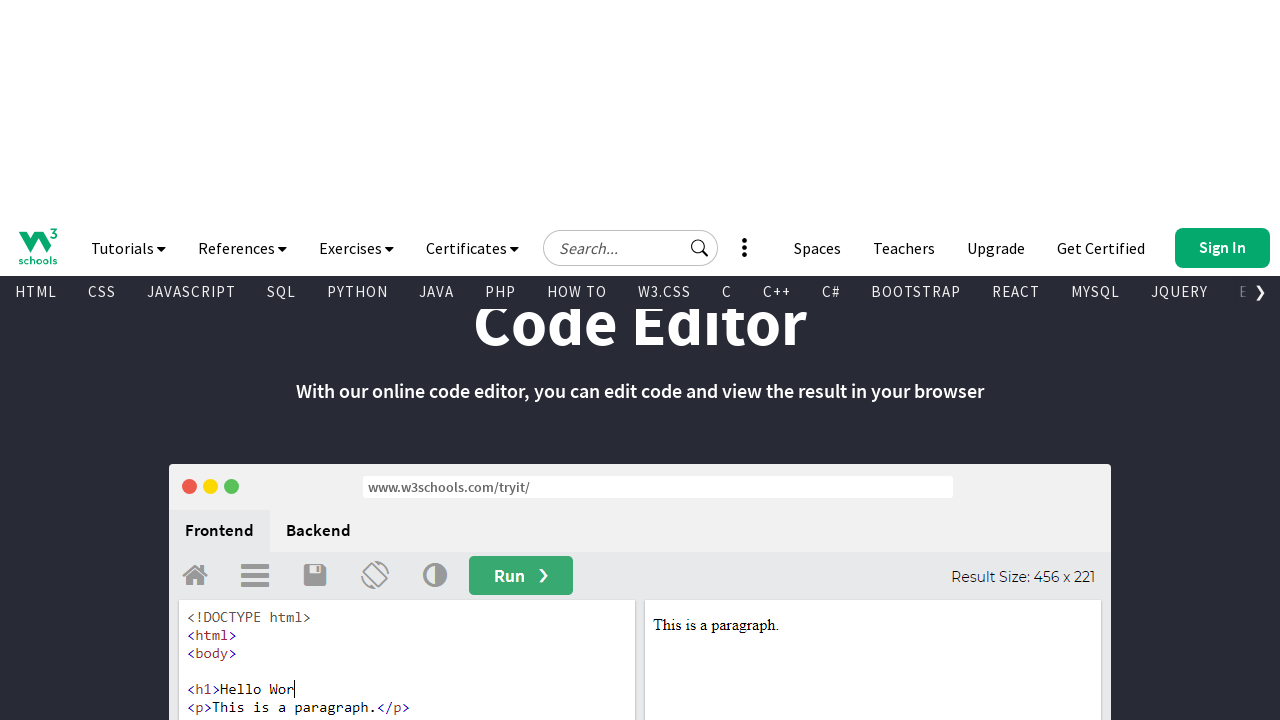

Waited 1 second for content to load
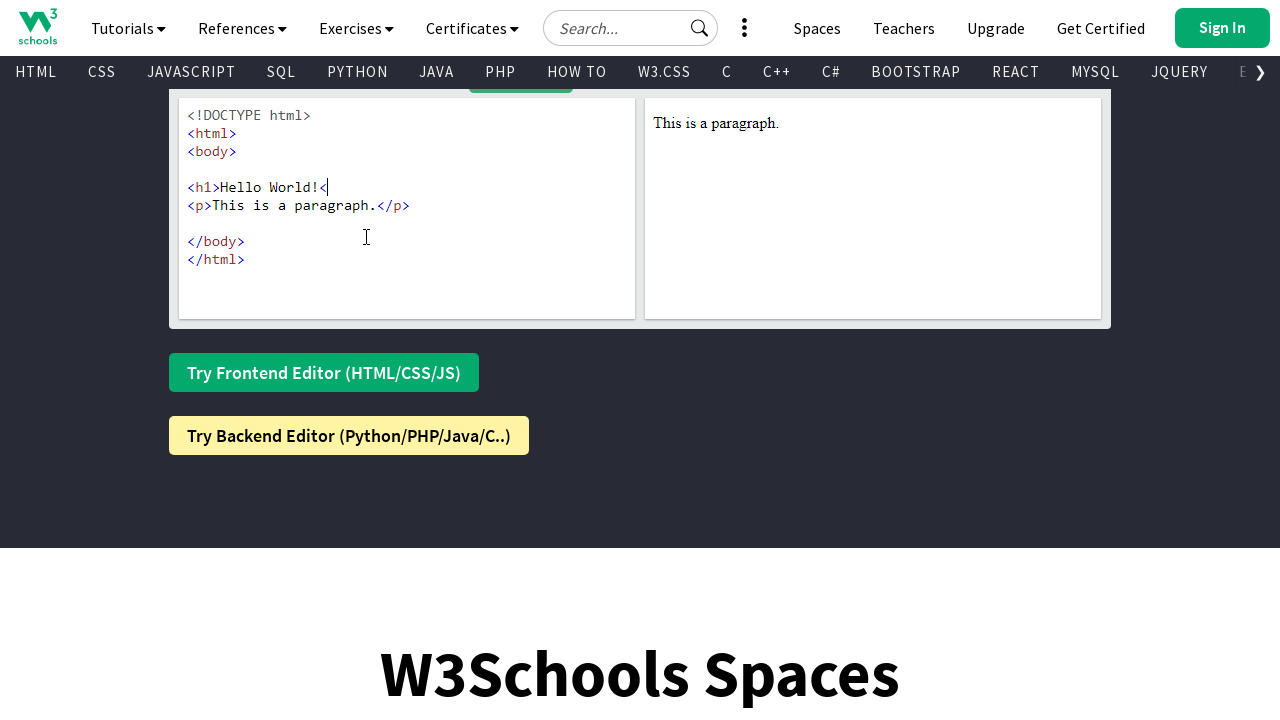

Retrieved current scroll position: 8280px
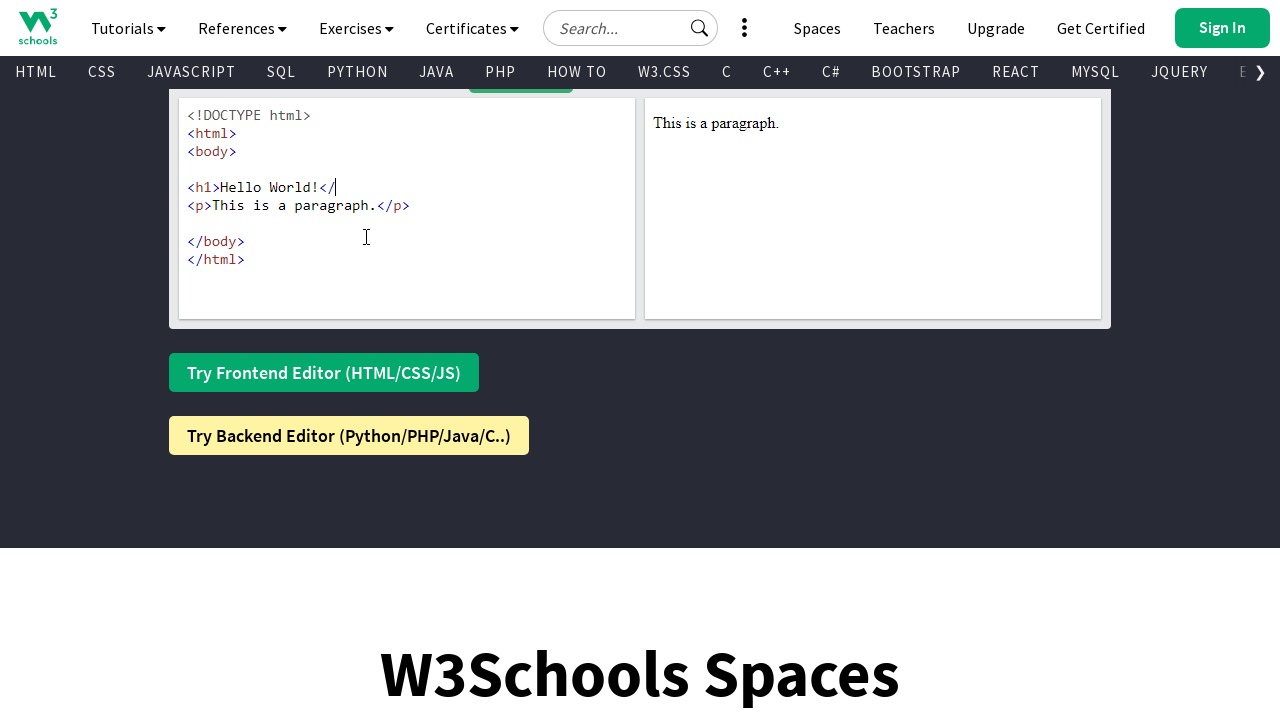

Pressed PageDown during scroll loop
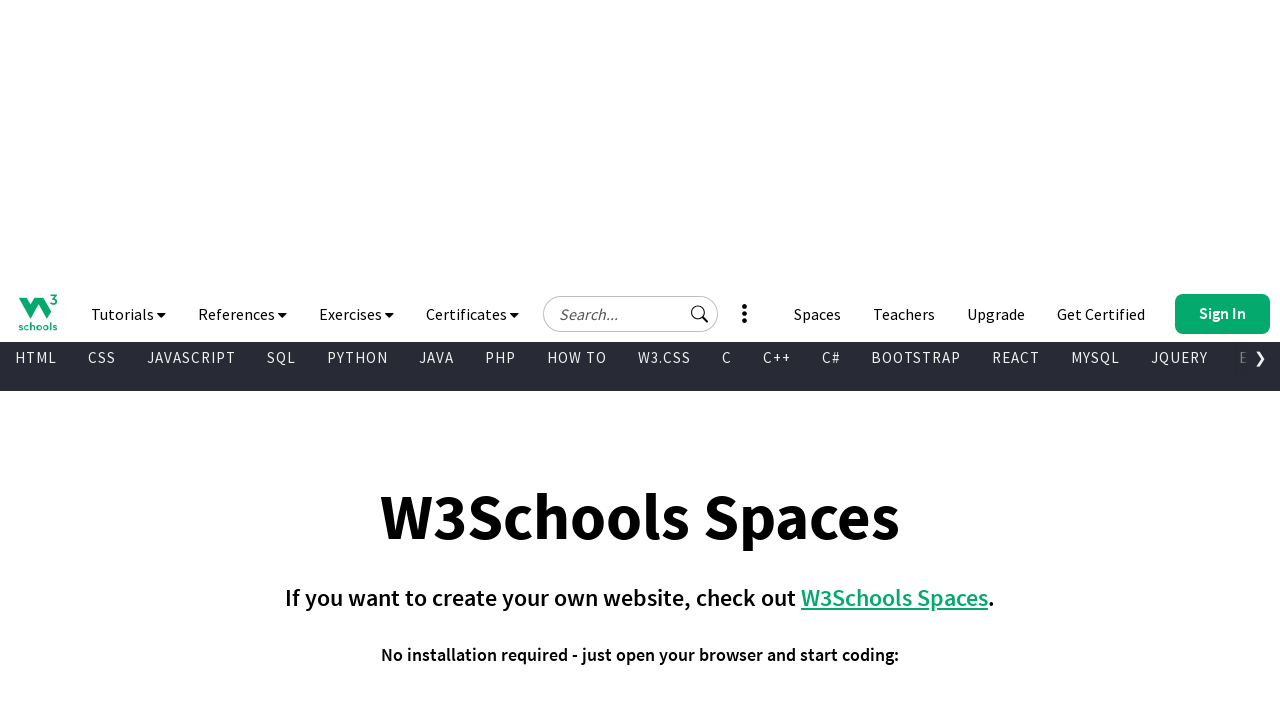

Waited 1 second for content to load
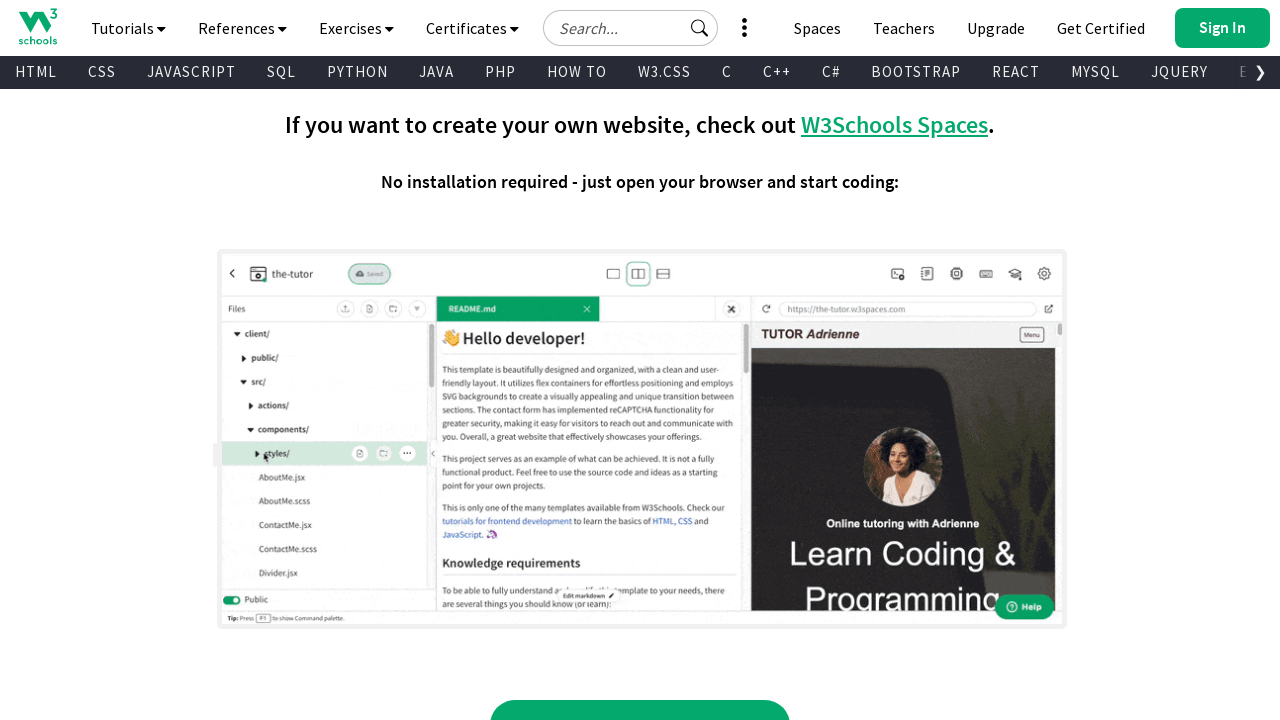

Retrieved current scroll position: 8910px
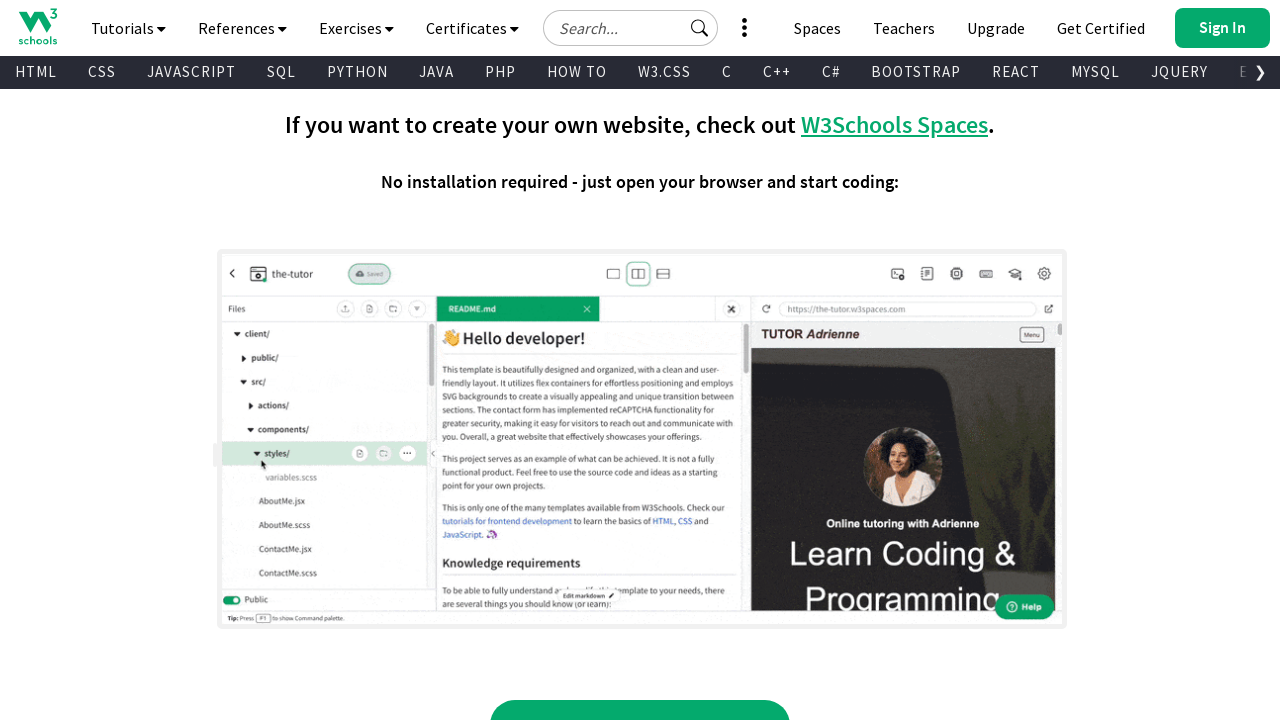

Pressed PageDown during scroll loop
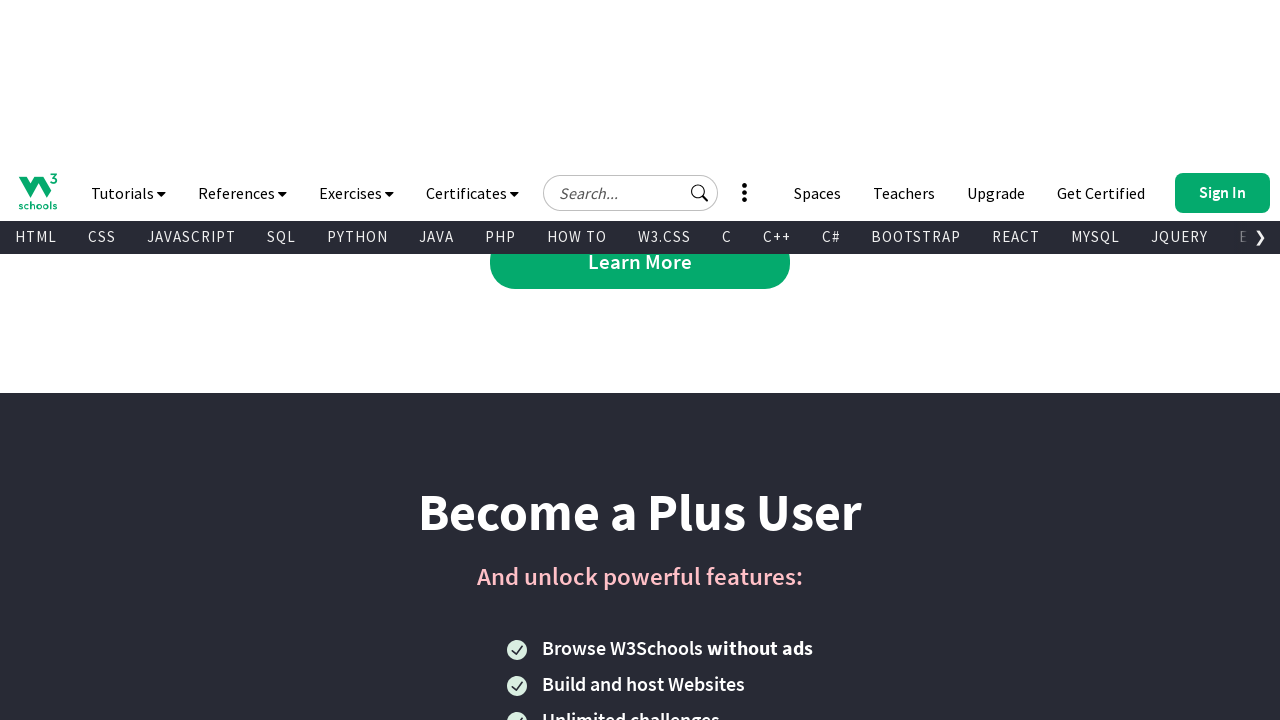

Waited 1 second for content to load
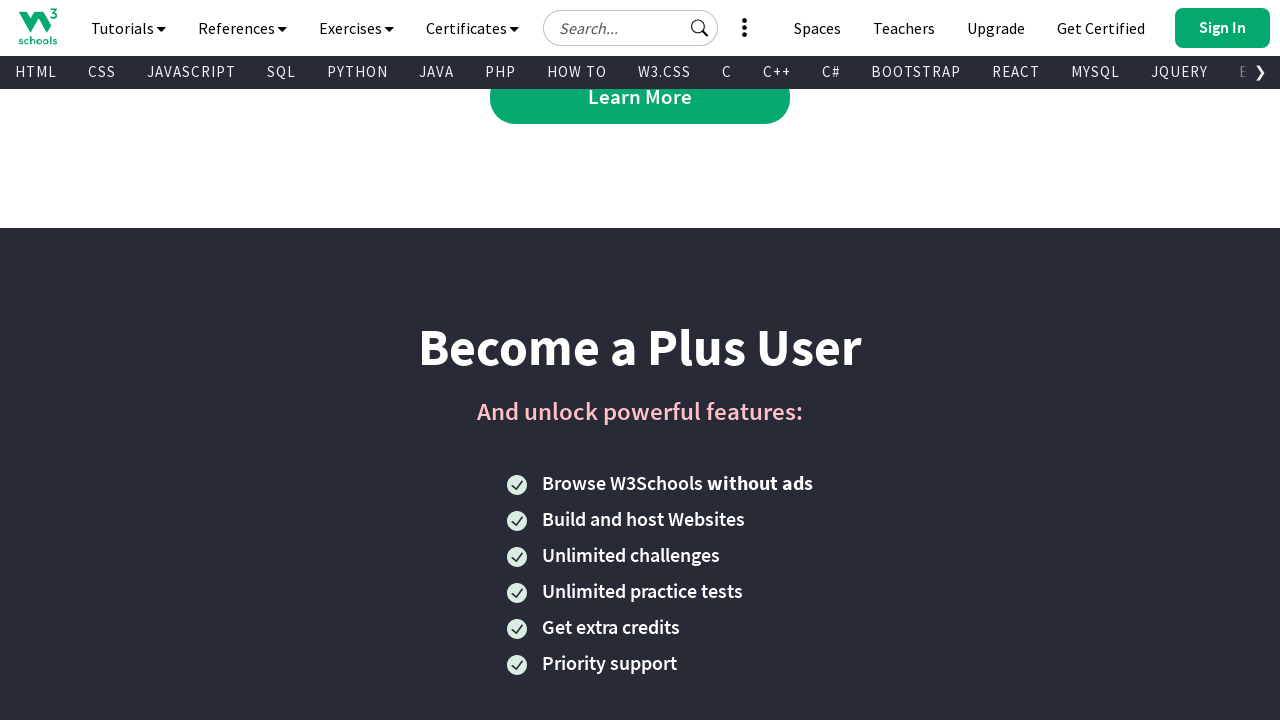

Retrieved current scroll position: 9540px
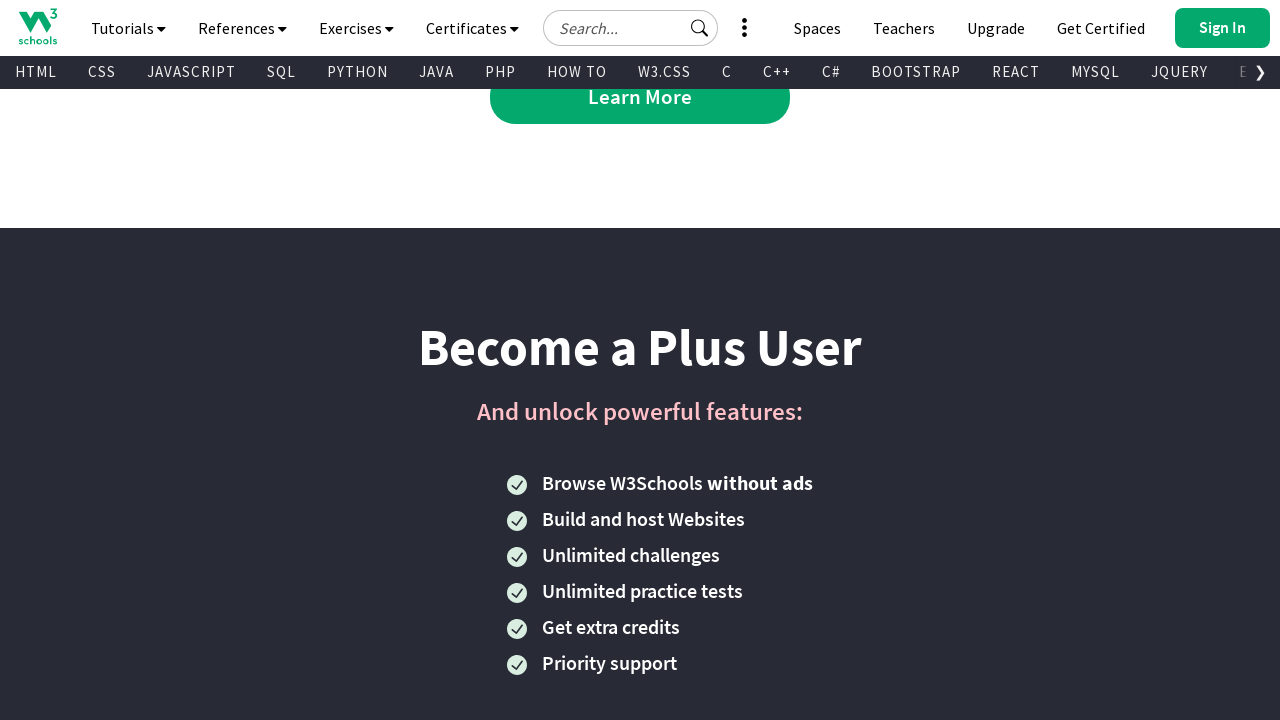

Pressed PageDown during scroll loop
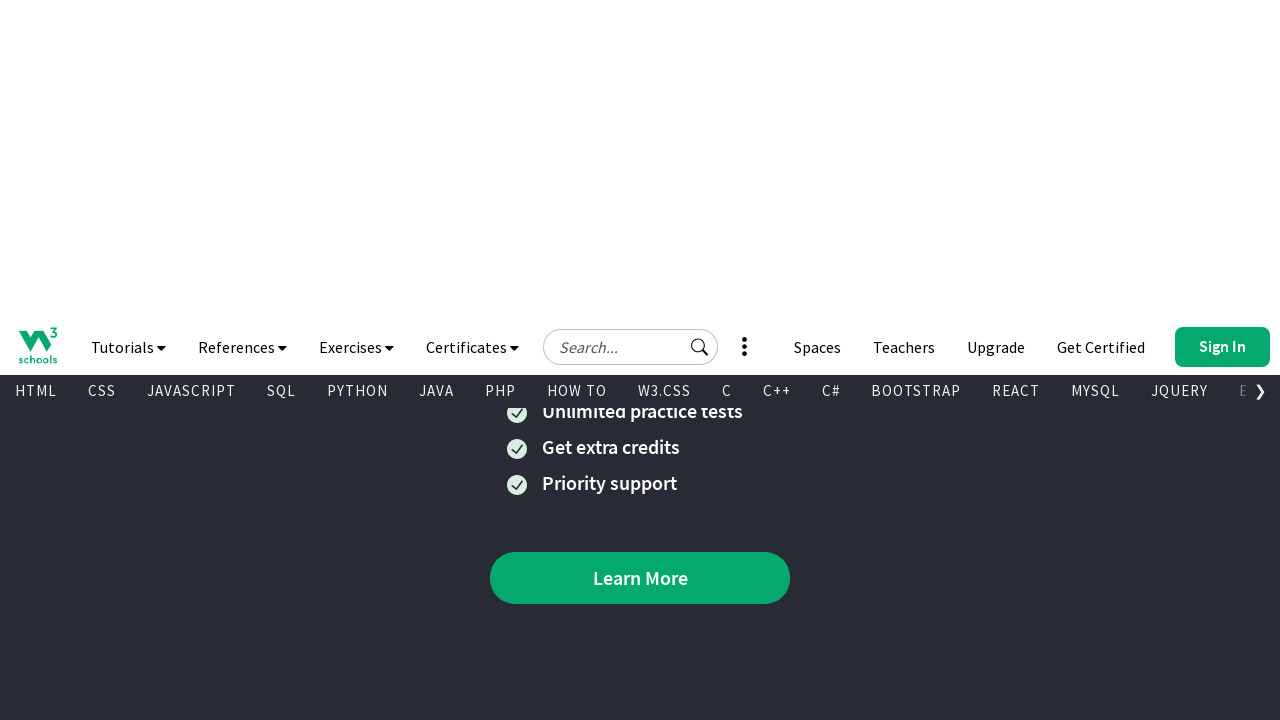

Waited 1 second for content to load
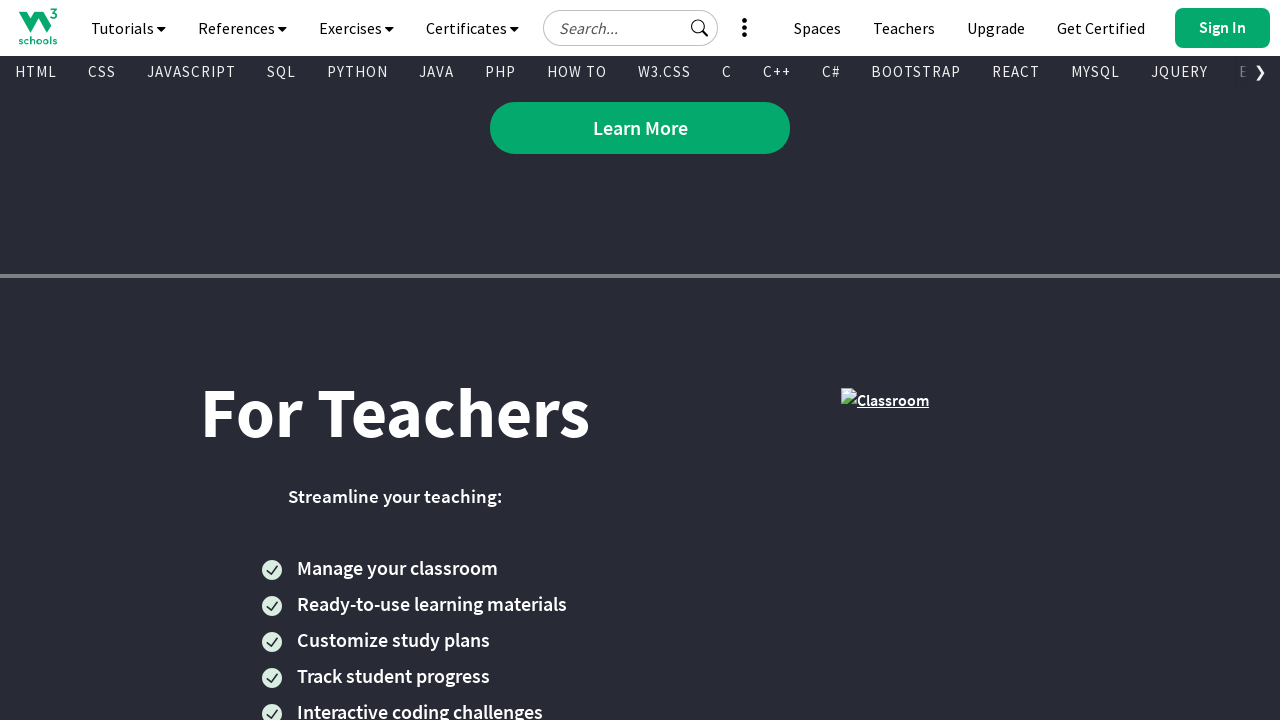

Retrieved current scroll position: 10170px
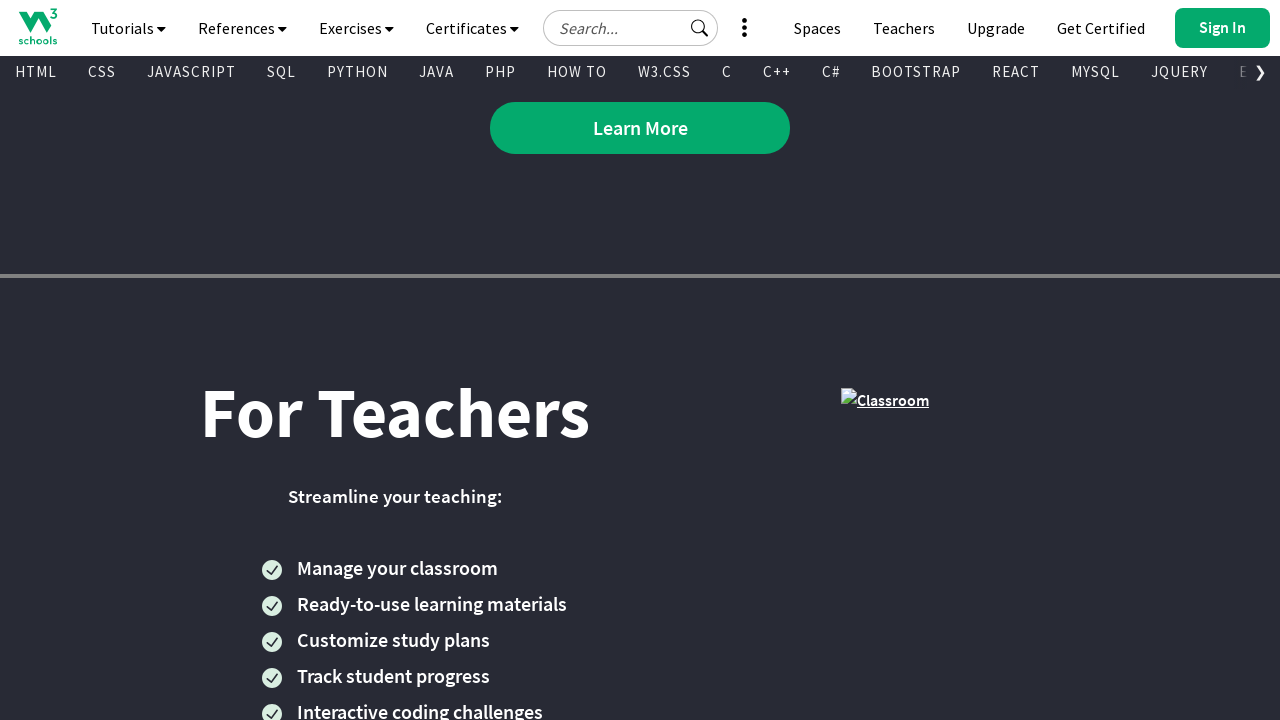

Pressed PageDown during scroll loop
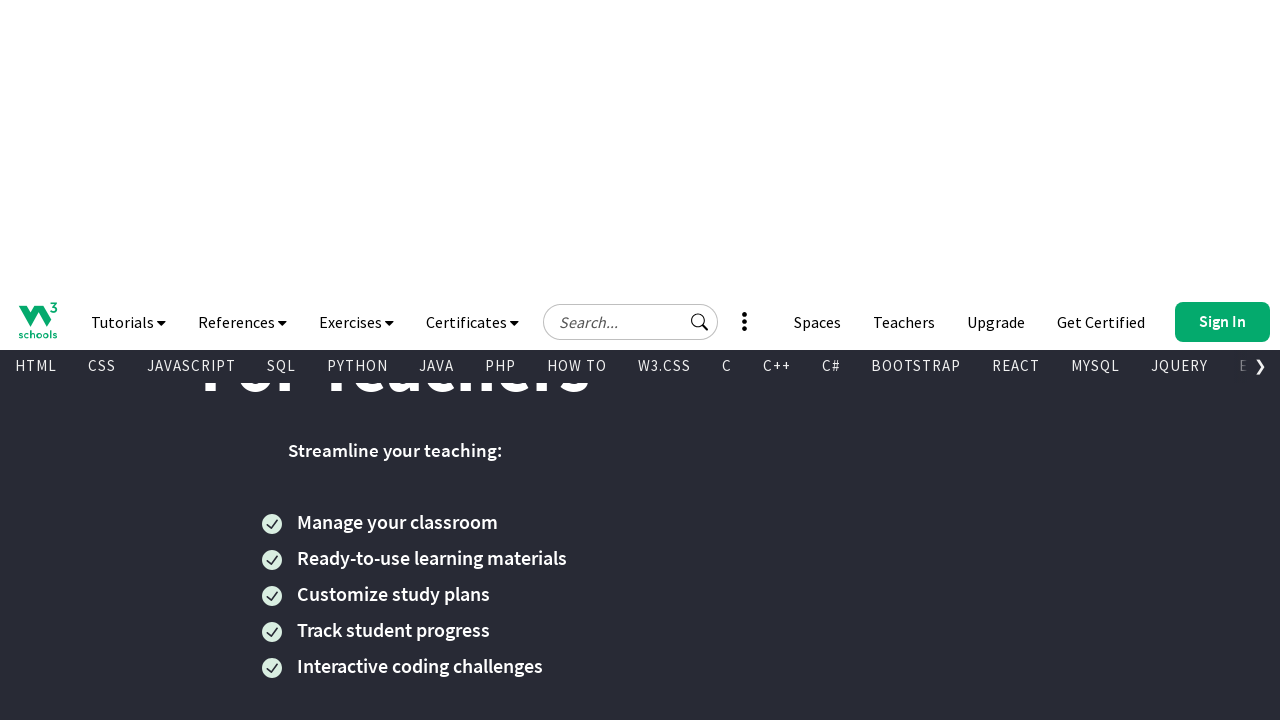

Waited 1 second for content to load
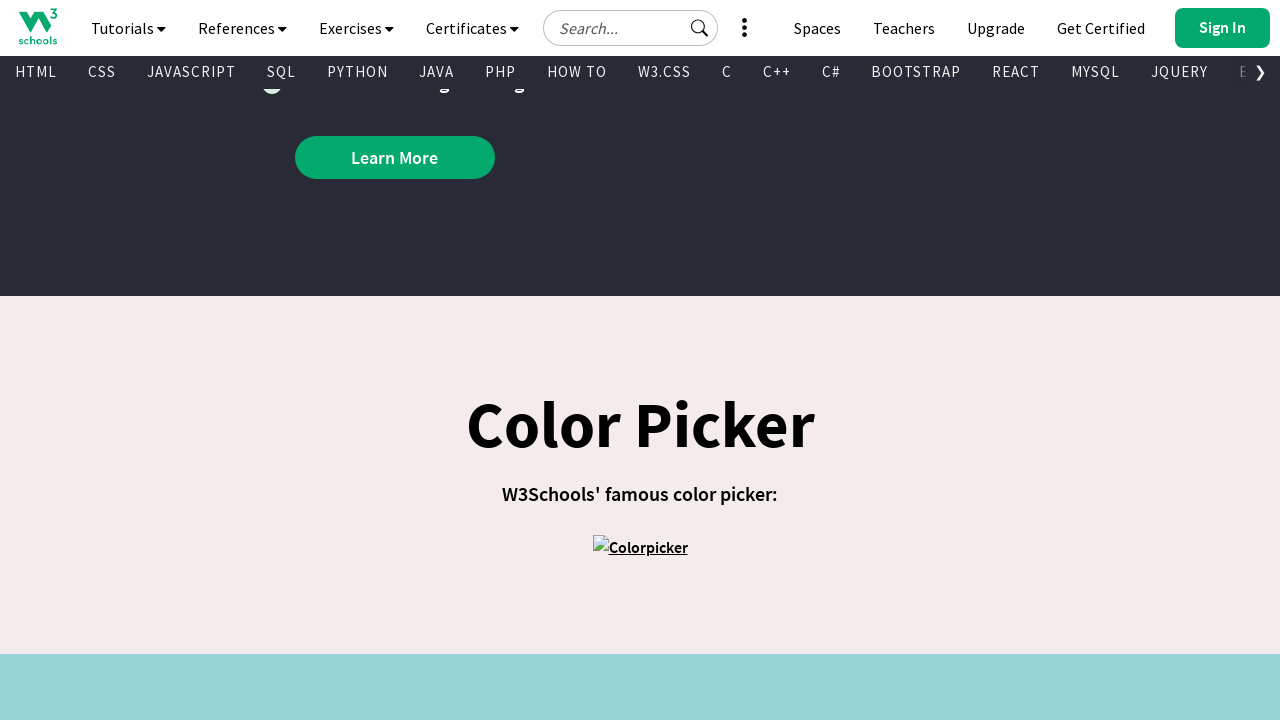

Retrieved current scroll position: 10800px
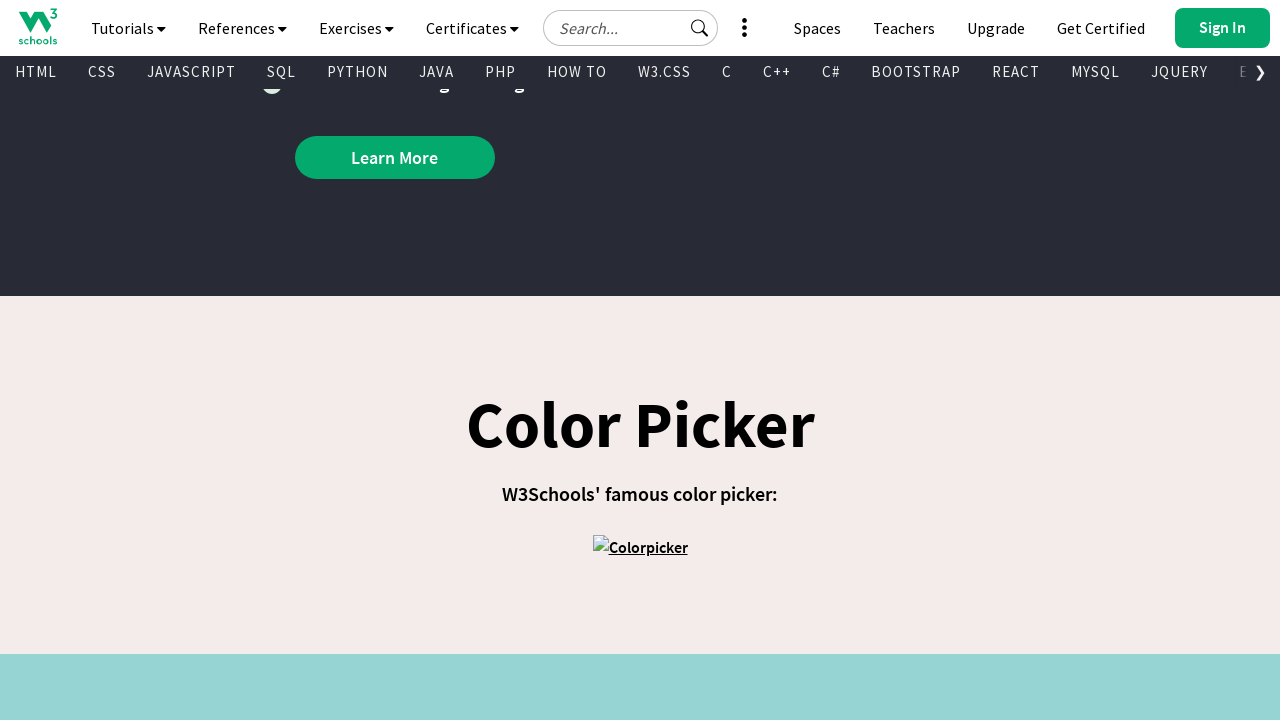

Pressed PageDown during scroll loop
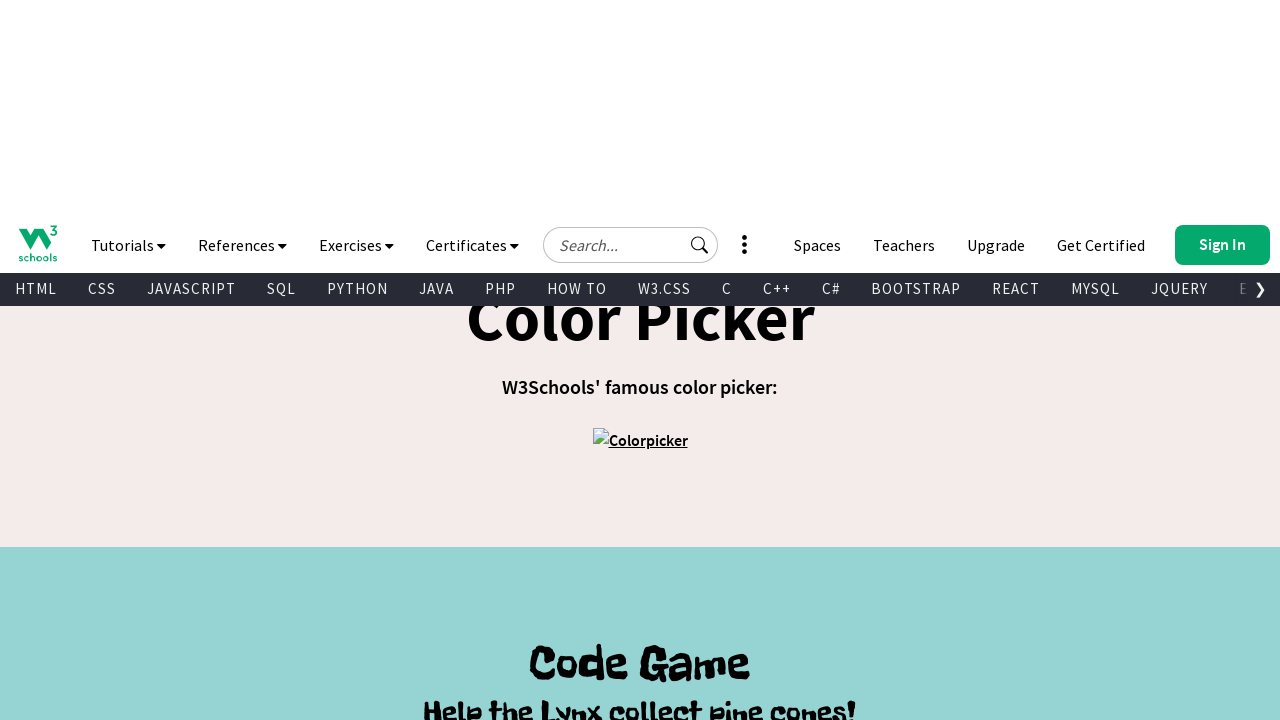

Waited 1 second for content to load
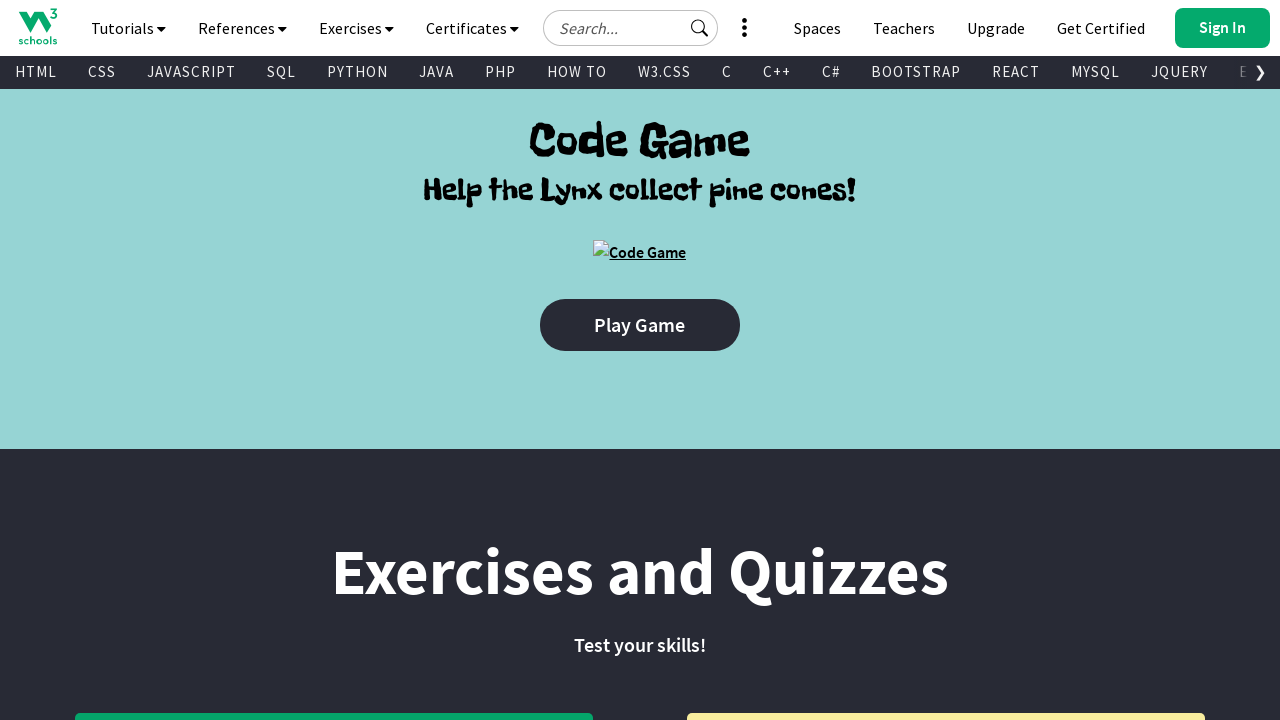

Retrieved current scroll position: 11430px
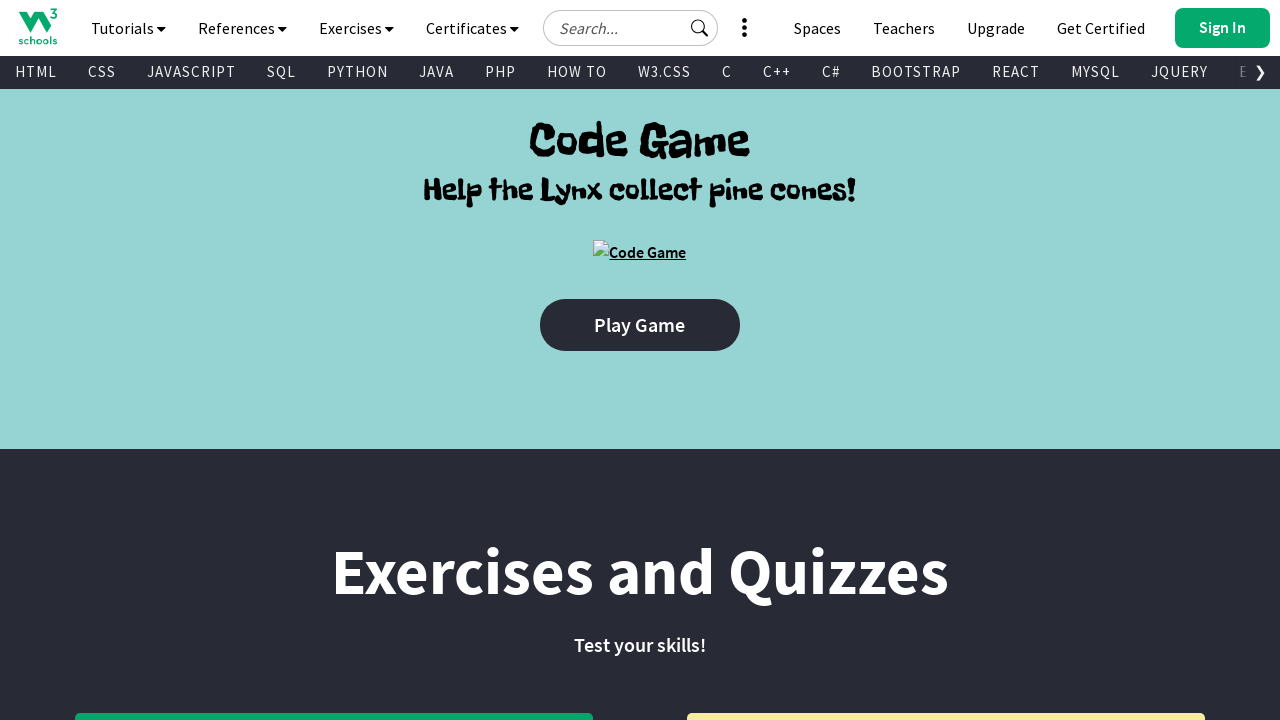

Pressed PageDown during scroll loop
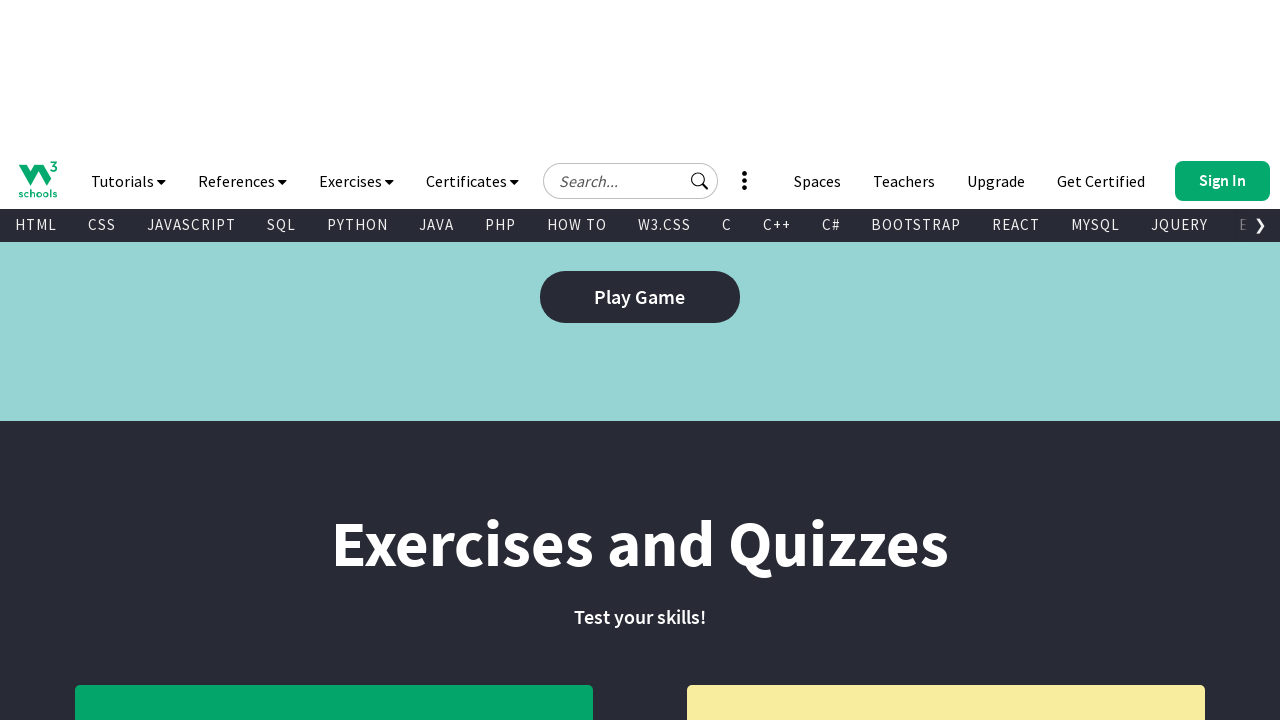

Waited 1 second for content to load
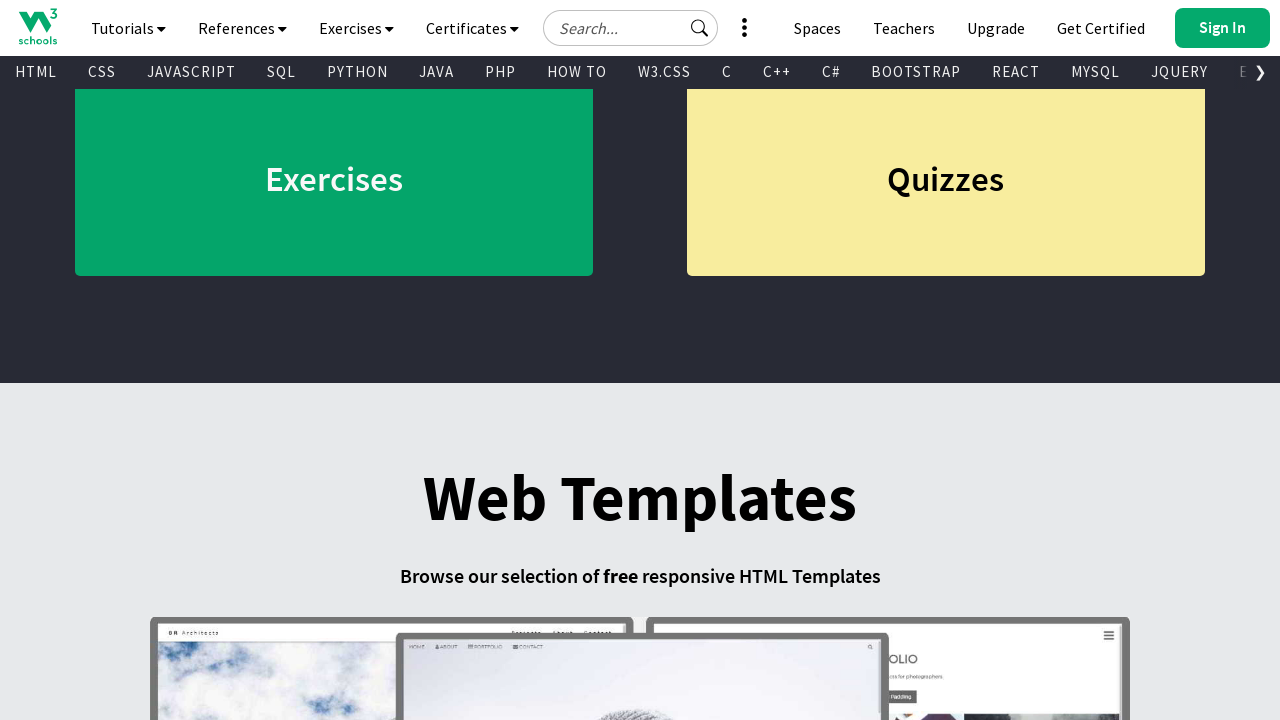

Retrieved current scroll position: 12060px
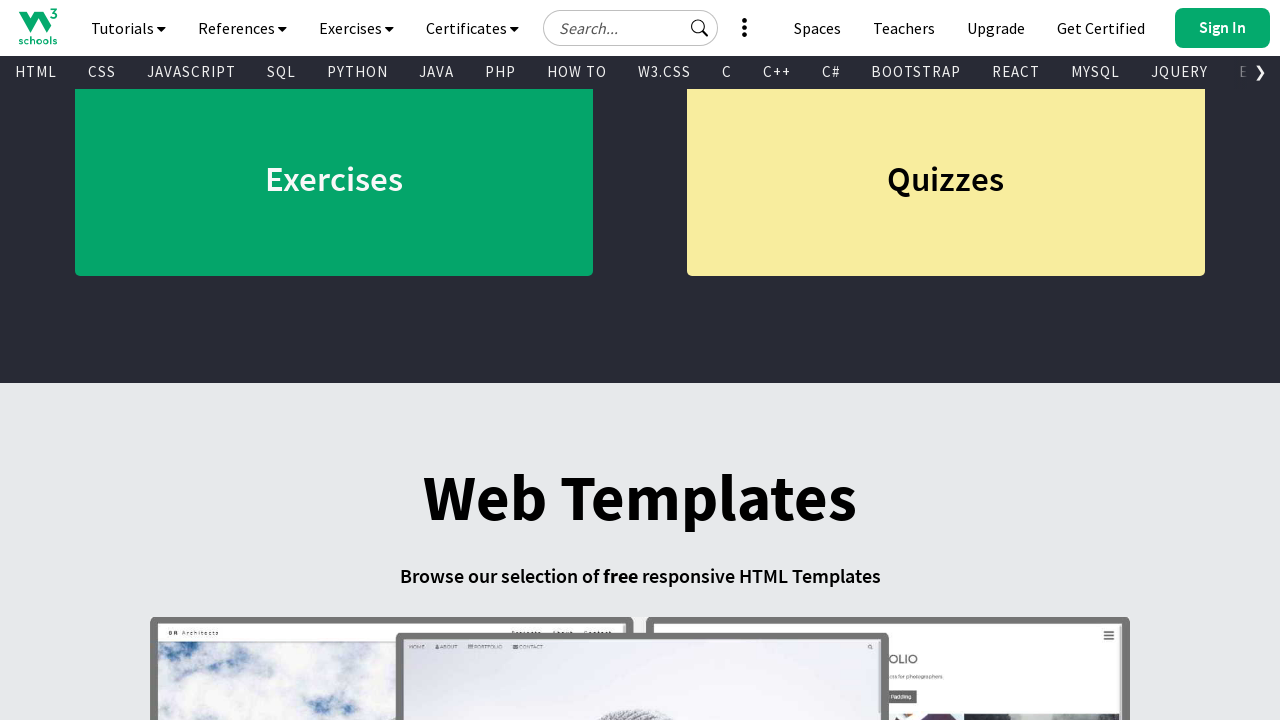

Pressed PageDown during scroll loop
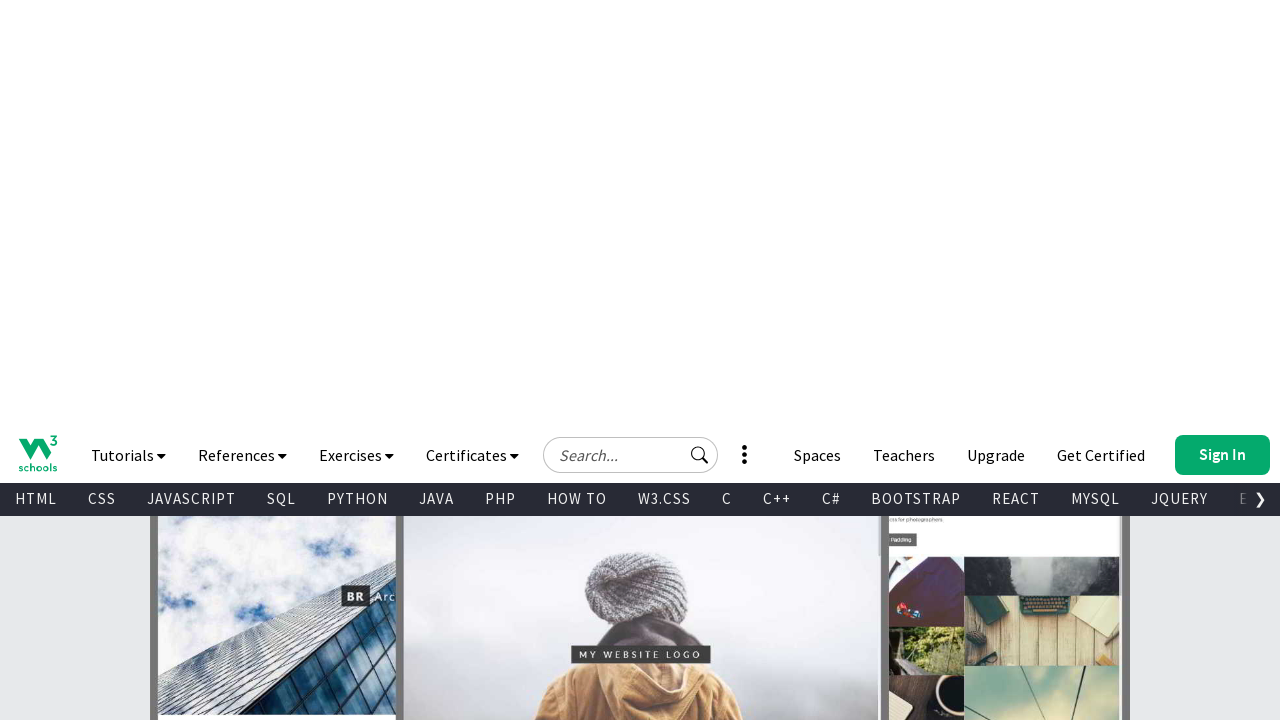

Waited 1 second for content to load
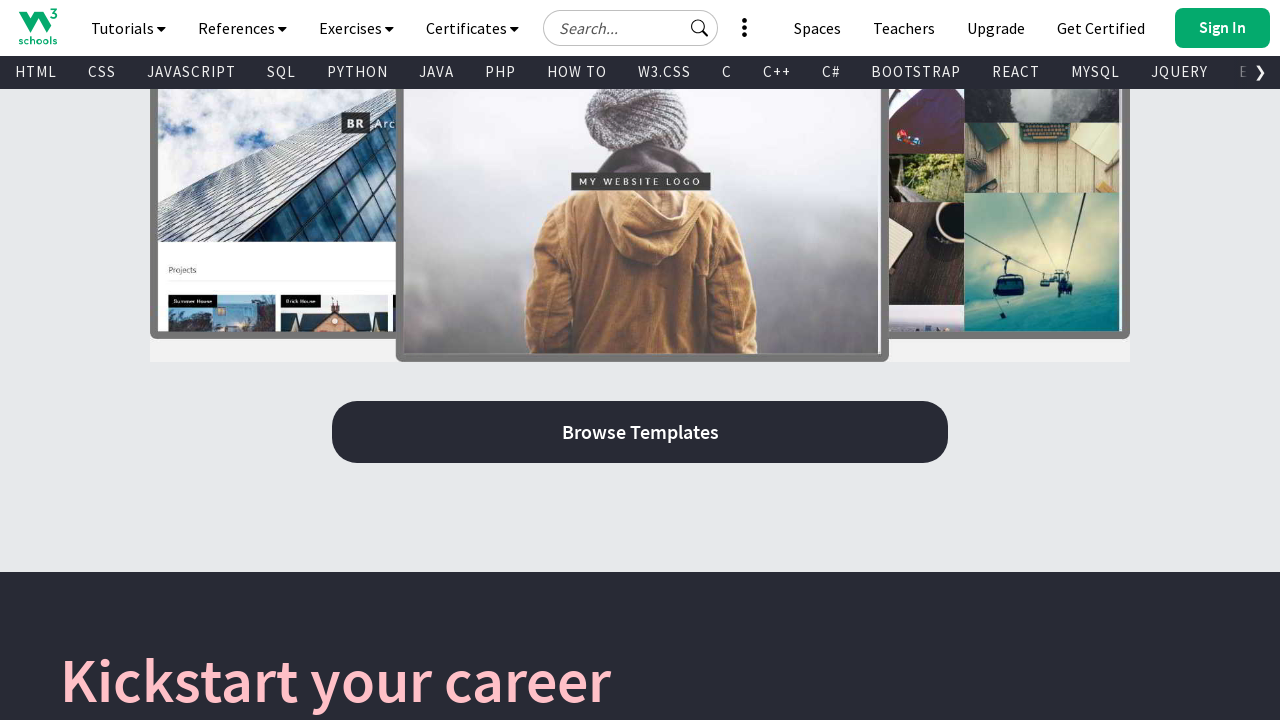

Retrieved current scroll position: 12690px
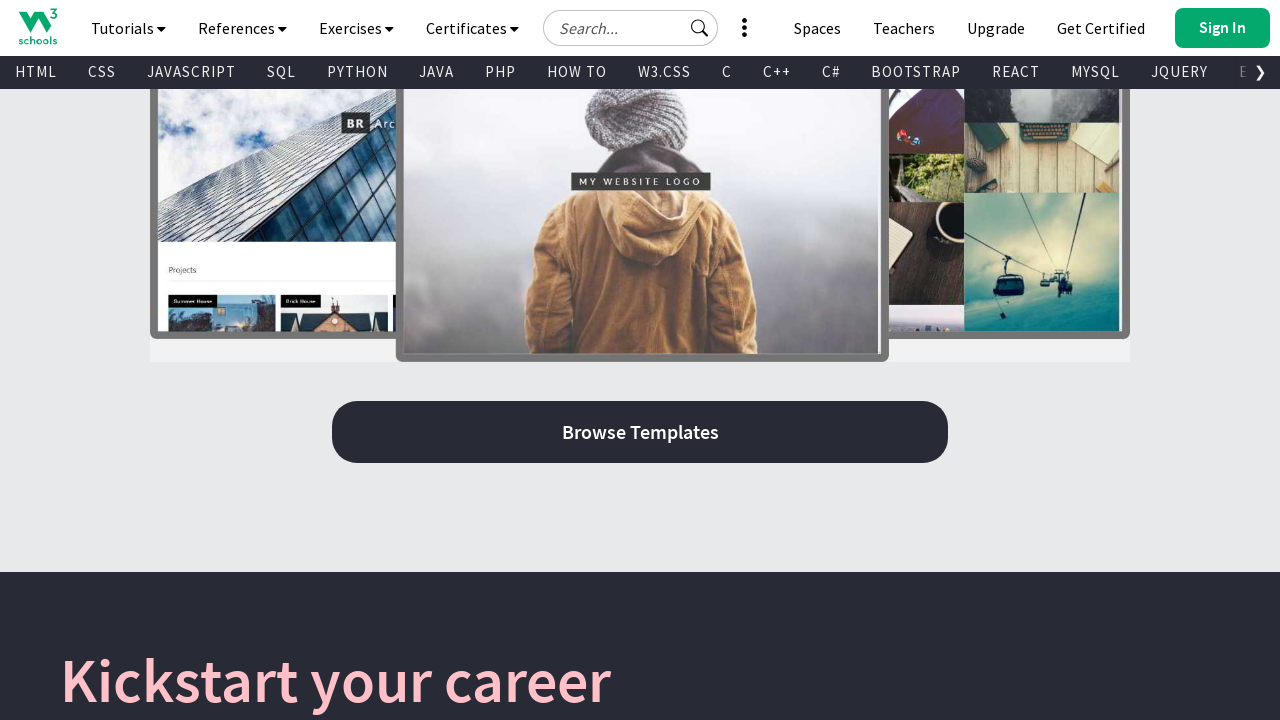

Pressed PageDown during scroll loop
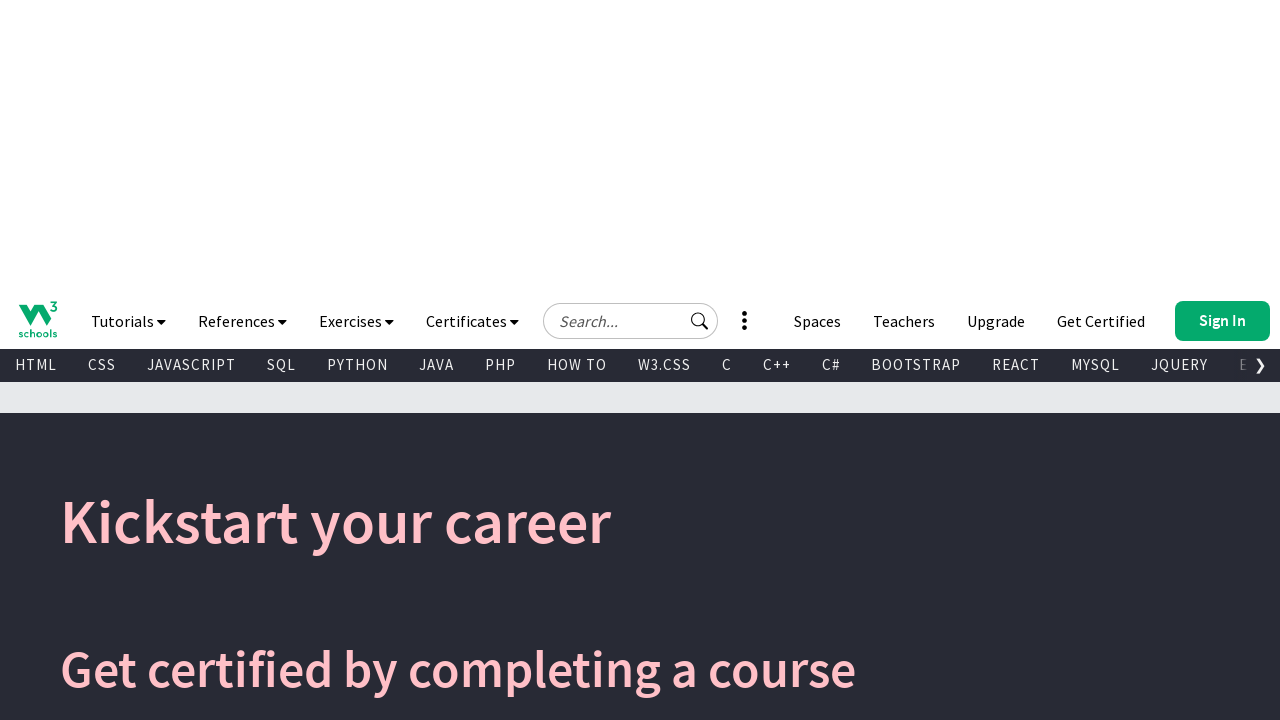

Waited 1 second for content to load
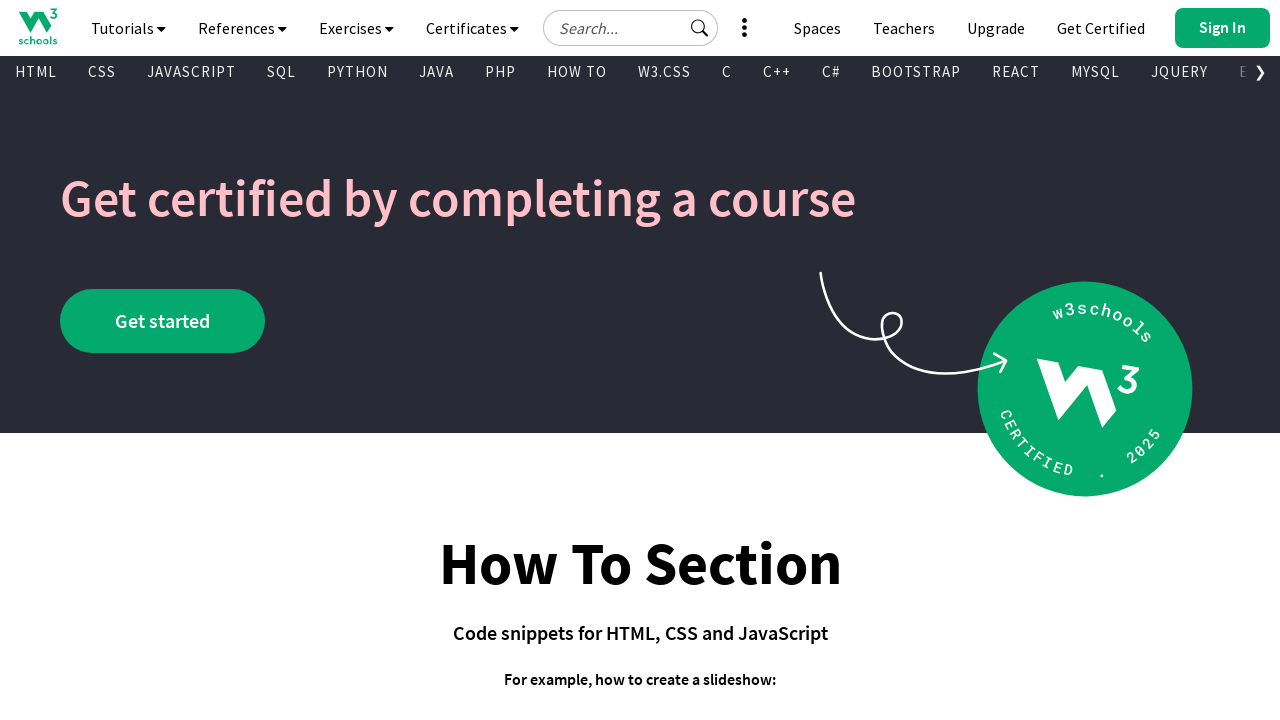

Retrieved current scroll position: 13320px
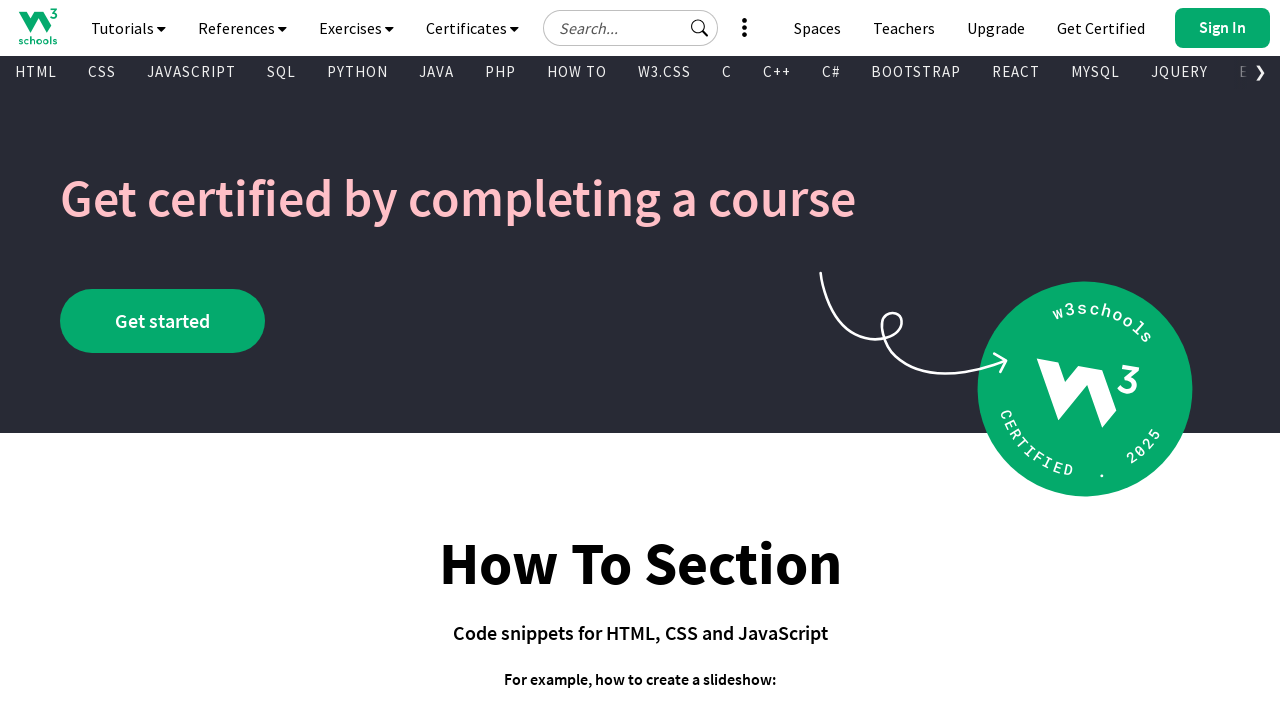

Pressed PageDown during scroll loop
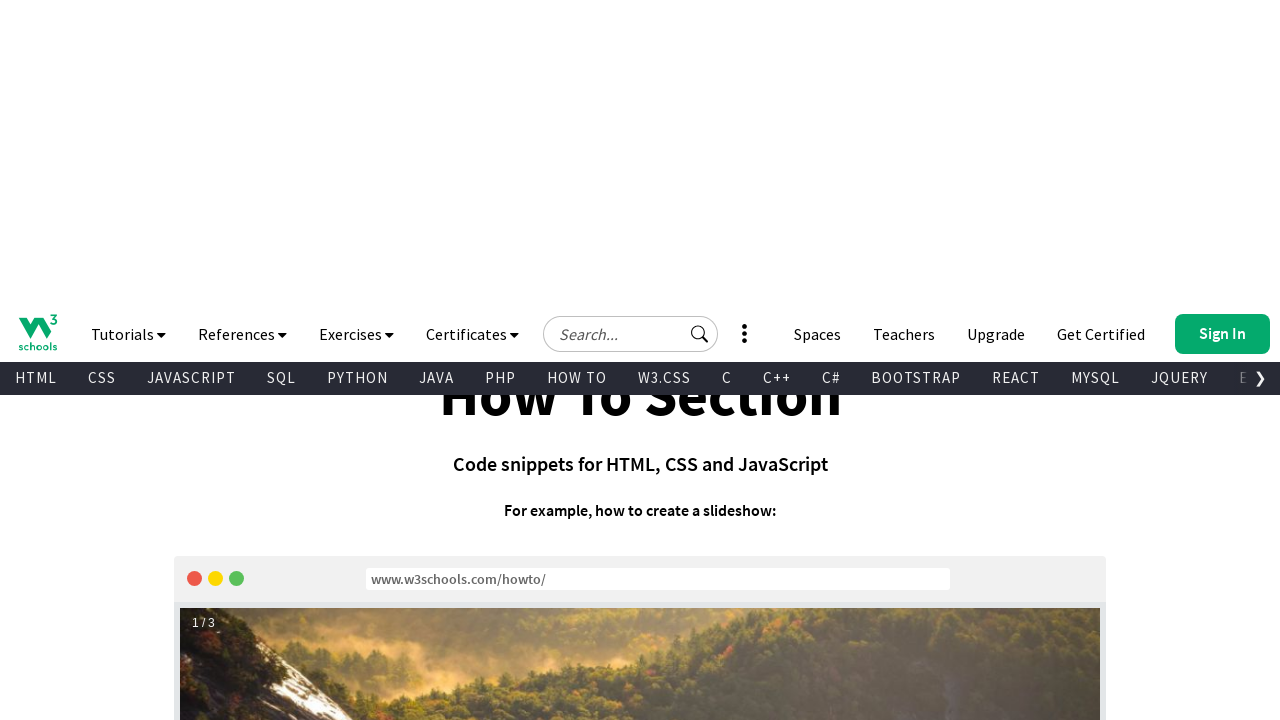

Waited 1 second for content to load
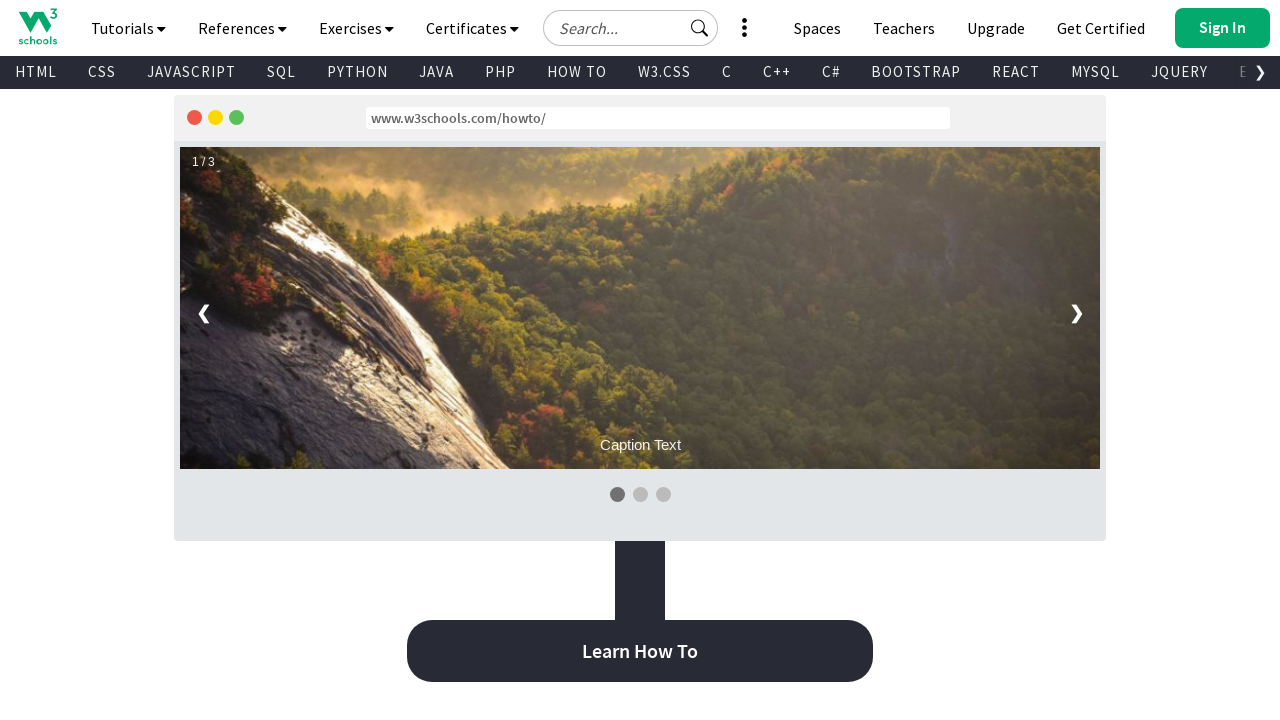

Retrieved current scroll position: 13950px
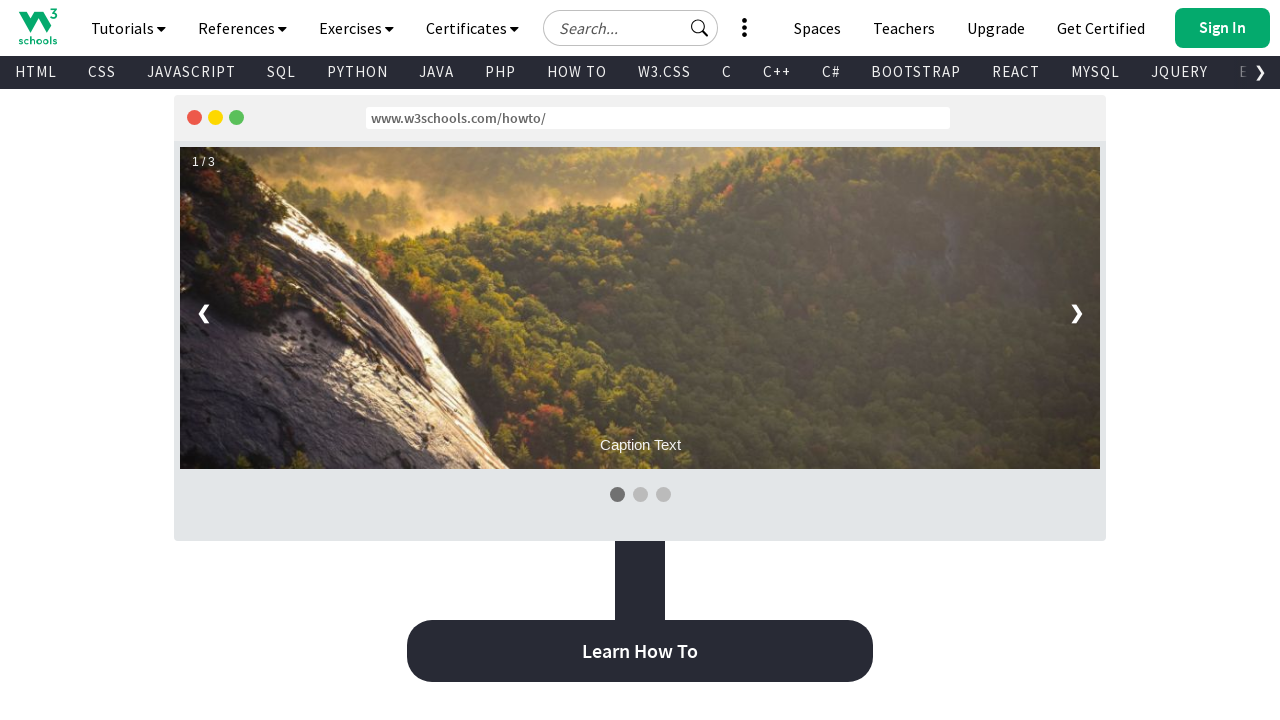

Reached bottom of page, scroll loop completed
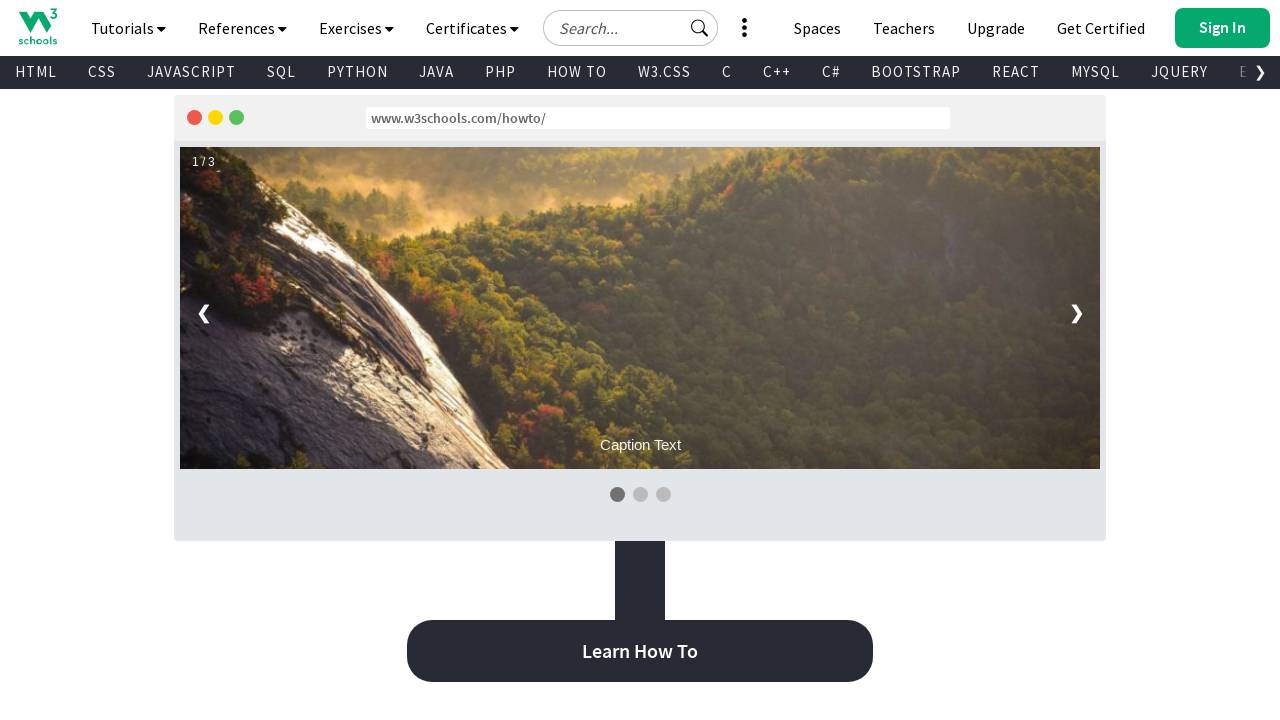

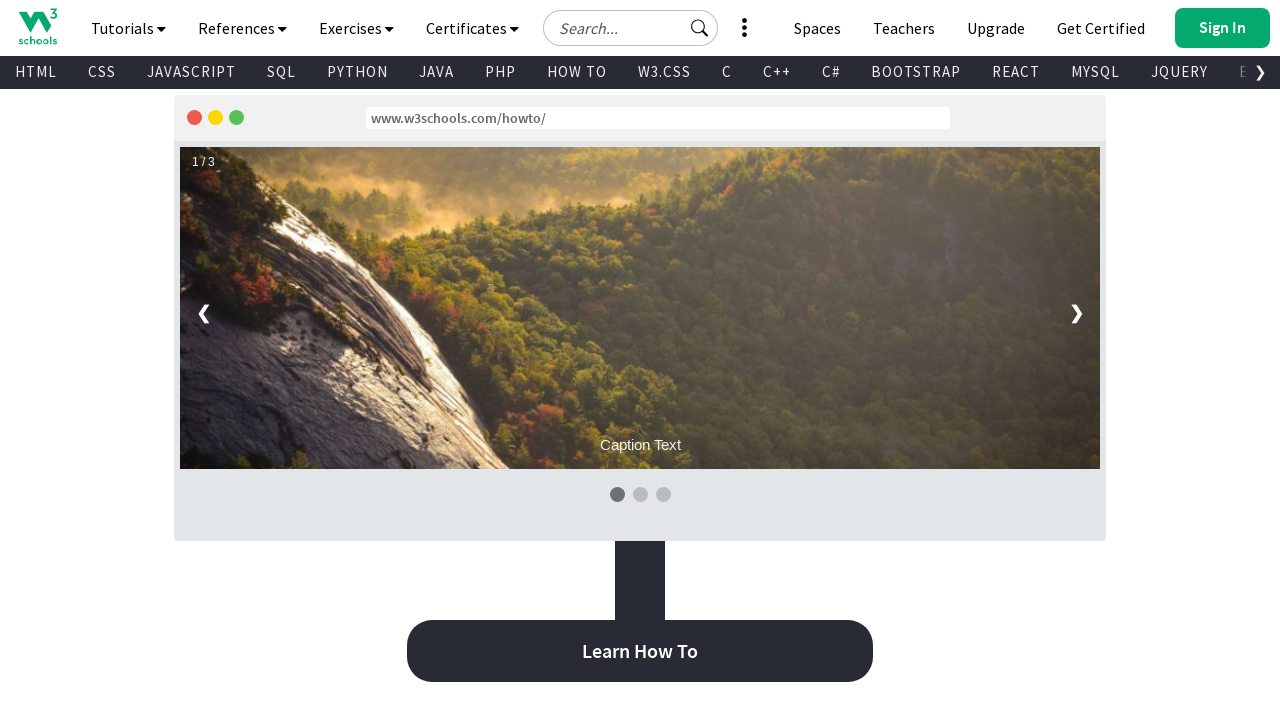